Tests survey creation functionality by clicking "Create New Survey", filling out the survey form with name, expiry date, URL, email, trigger options, and accessibility settings, then submitting and verifying the created survey appears in the list.

Starting URL: http://survey-ui.s3-website-us-east-1.amazonaws.com/

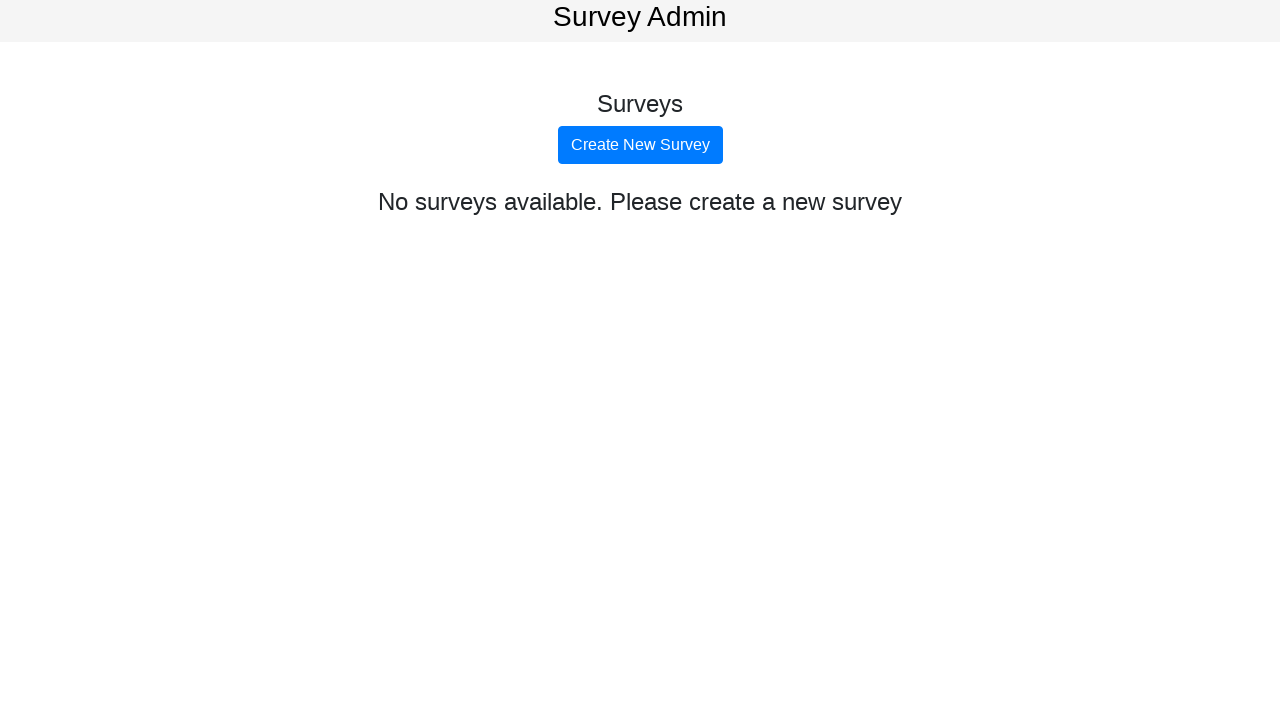

Iteration 1: Clicked 'Create New Survey' button at (640, 145) on text="Create New Survey"
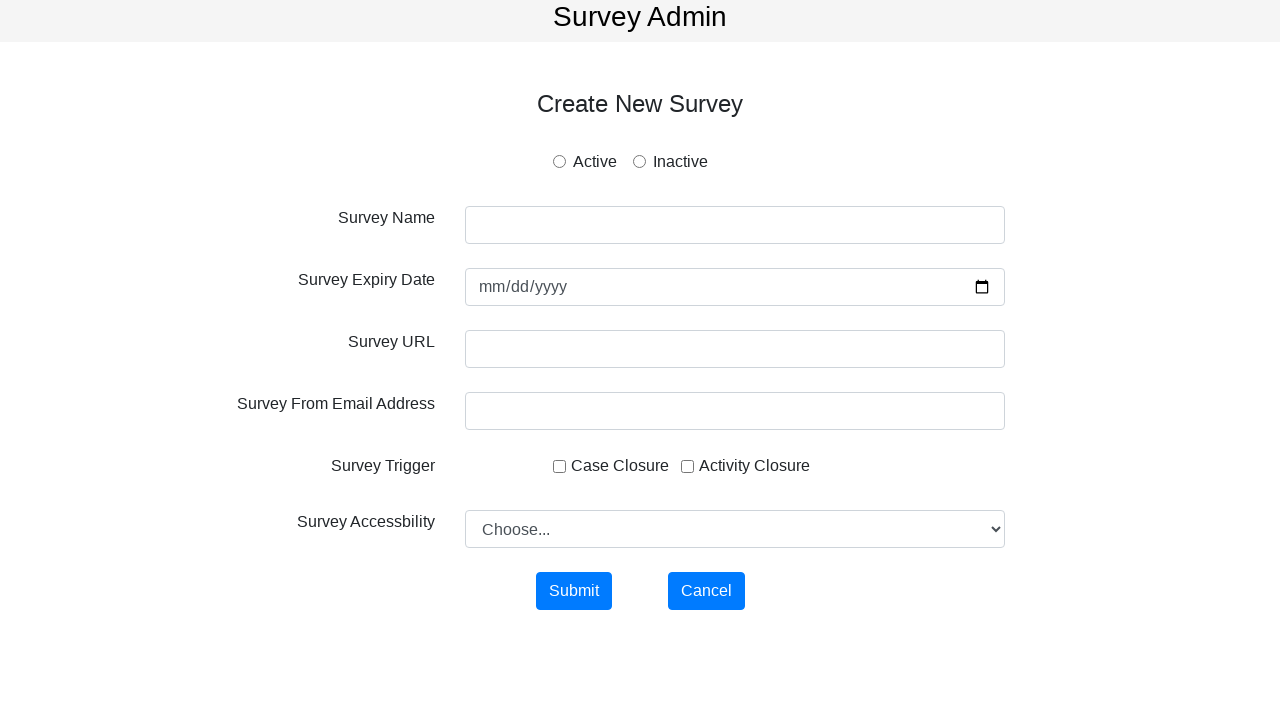

Iteration 1: Selected Active status radio button at (559, 162) on xpath=//*[@id="inlineRadio1"]
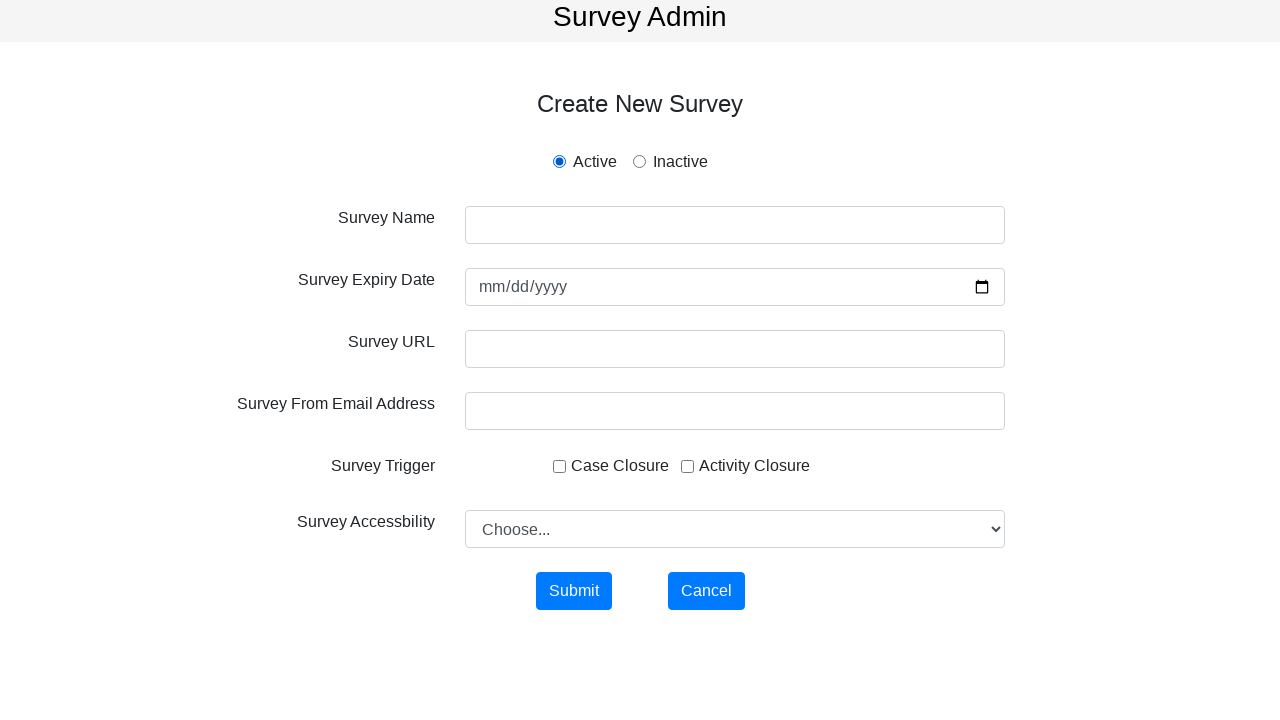

Iteration 1: Filled survey name with 'eGain Survey 1' on input[type="text"]
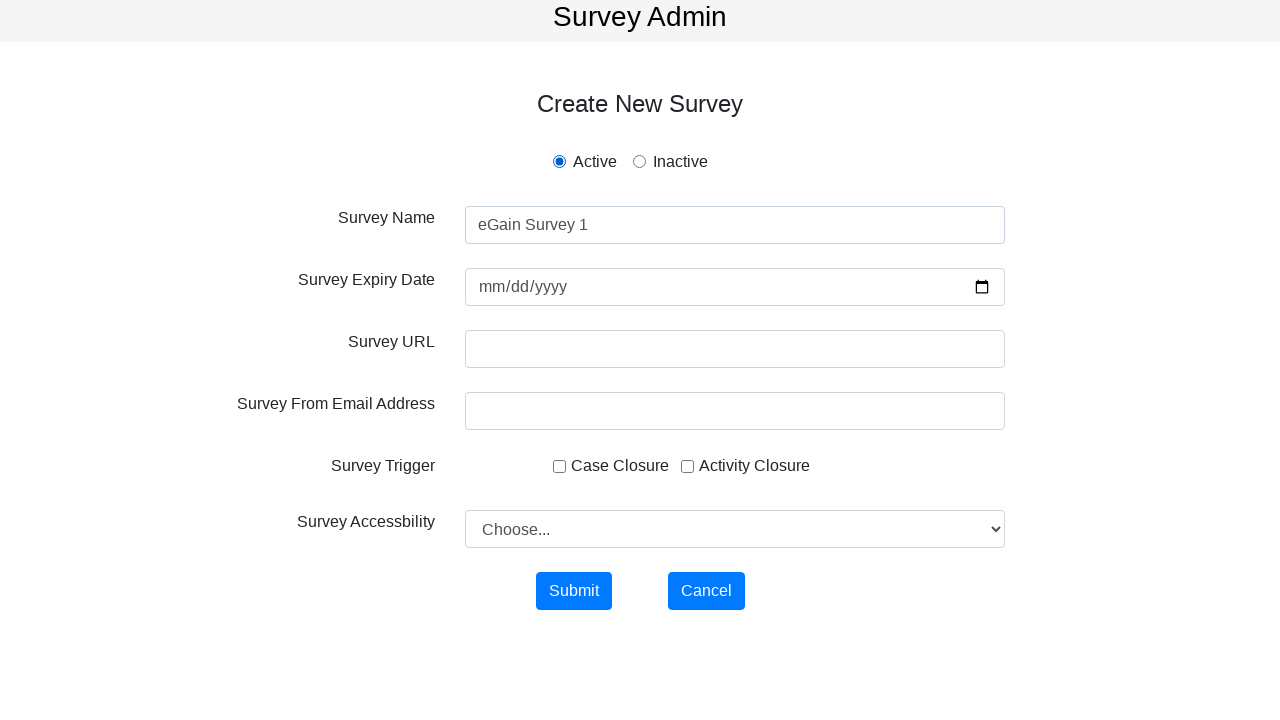

Iteration 1: Filled expiry date with '2026-03-01' on input[type="date"]
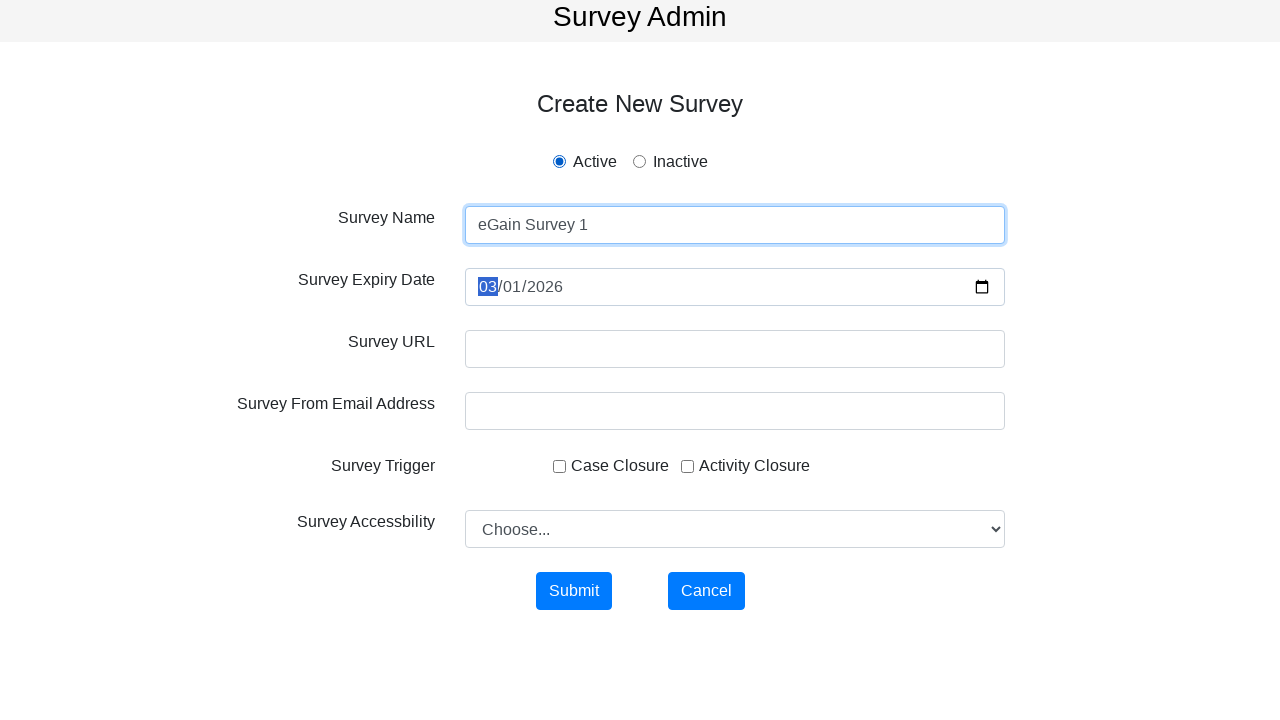

Iteration 1: Filled survey URL with 'https://www.egain.com/' on //div[normalize-space(.)='Survey URL']/div/input[normalize-space(@type)='text']
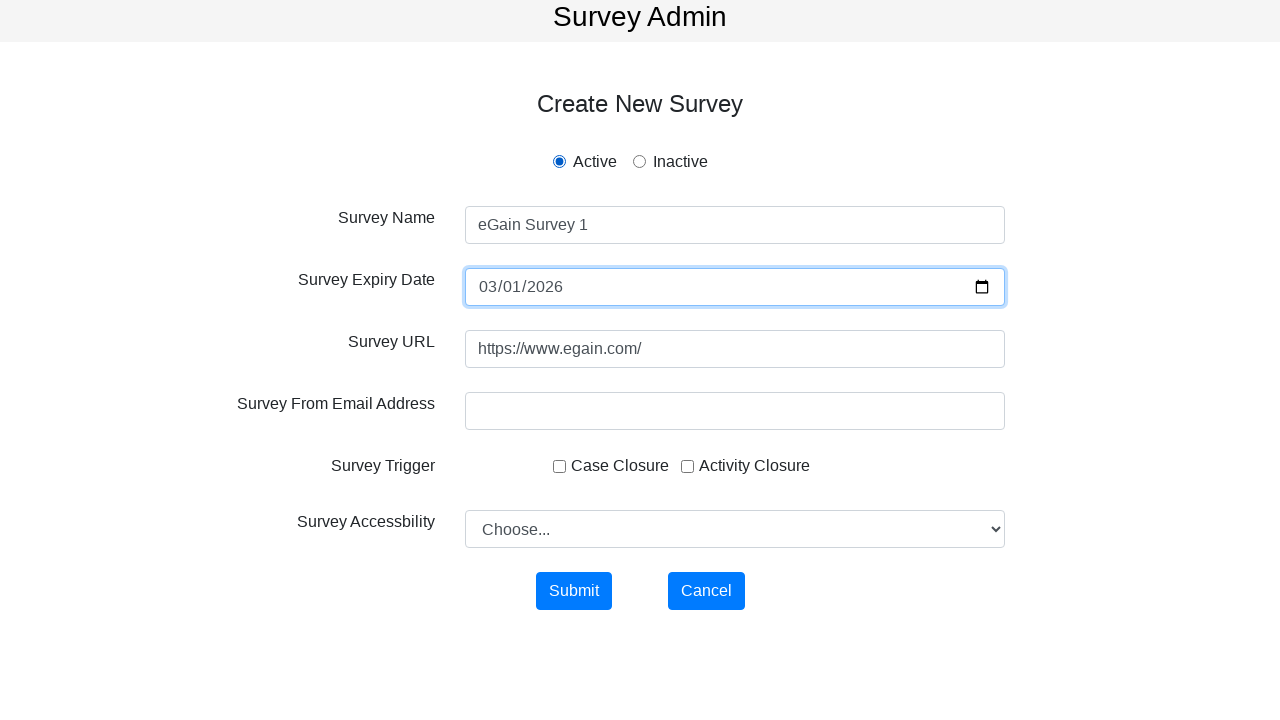

Iteration 1: Filled from email address with 'testuser@example.com' on //div[normalize-space(.)='Survey From Email Address']/div/input[normalize-space(
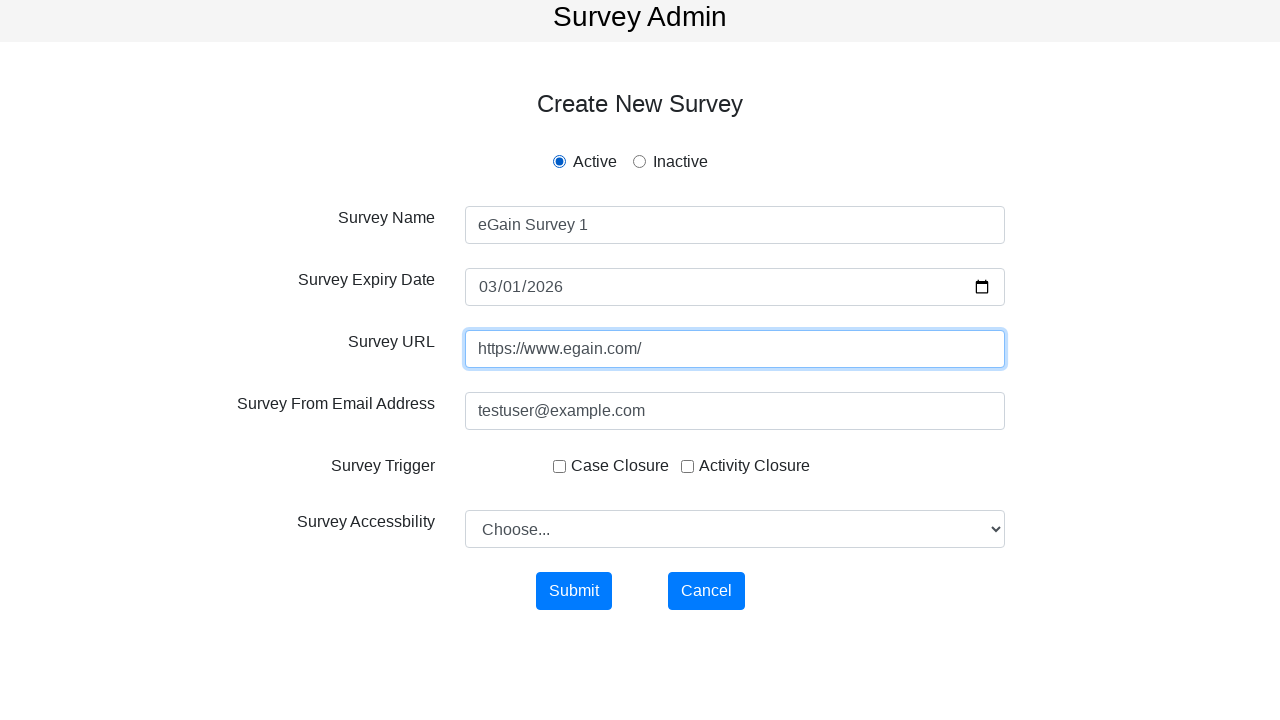

Iteration 1: Checked case closure trigger checkbox at (560, 466) on input[type="checkbox"]
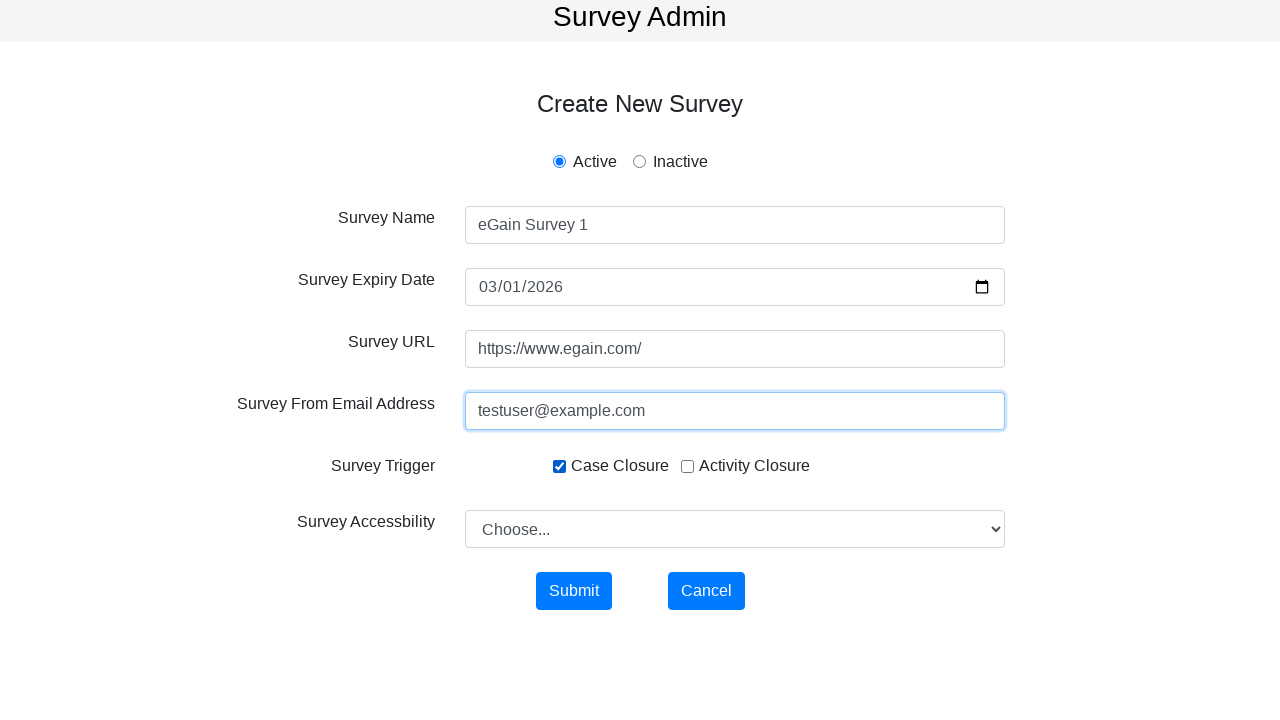

Iteration 1: Checked activity closure trigger checkbox at (688, 466) on //div[normalize-space(.)='Activity Closure']/input[normalize-space(@type)='check
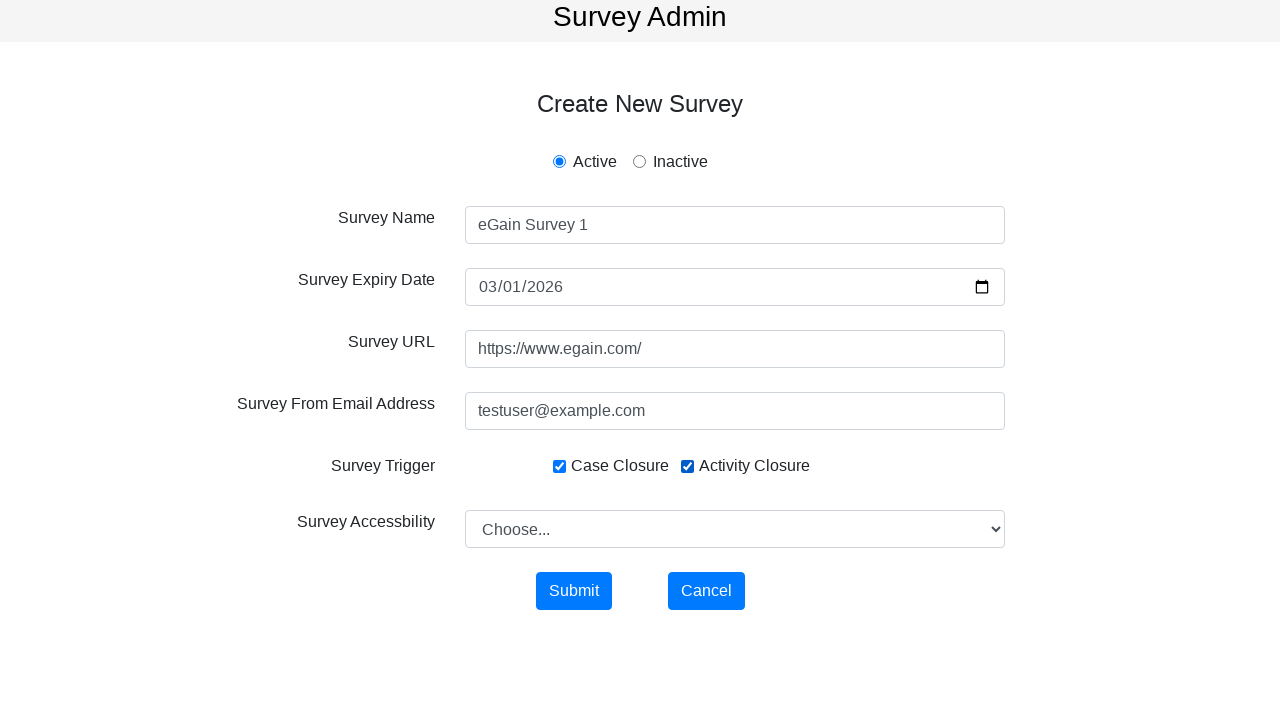

Iteration 1: Selected accessibility option 'UserGroup1' on select[id="inputState"]
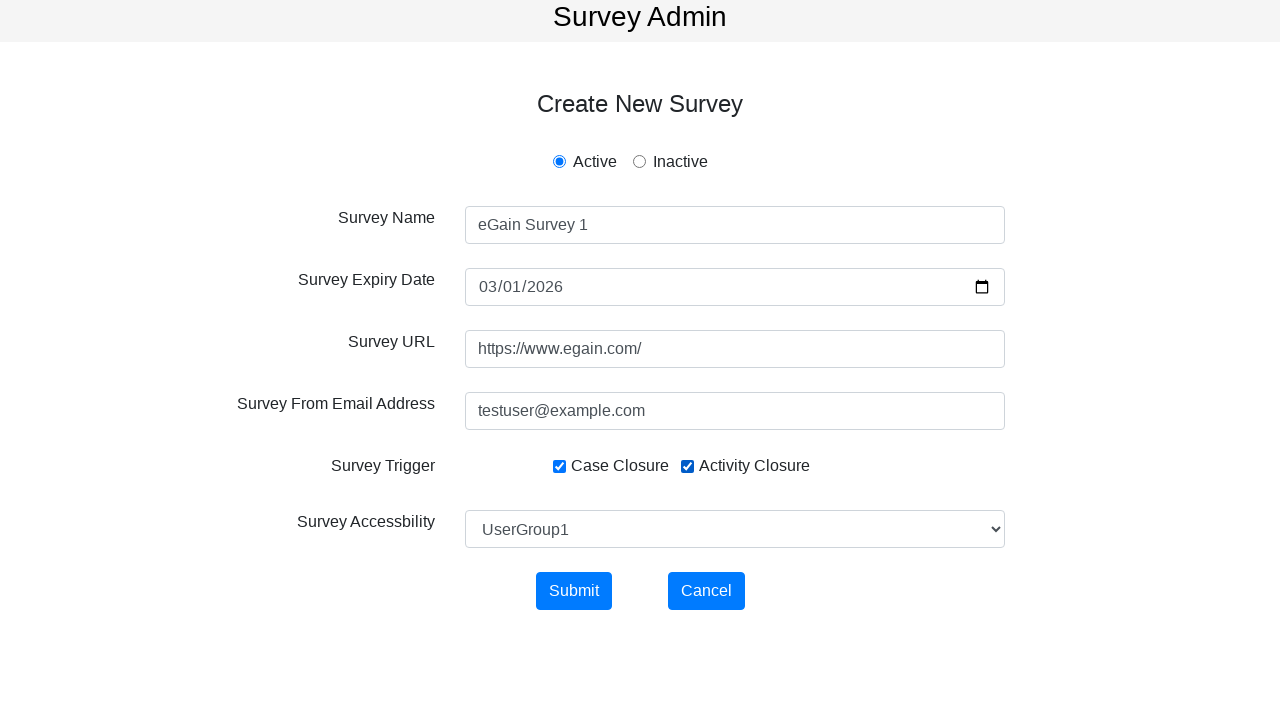

Iteration 1: Clicked Submit button to create survey at (574, 591) on text="Submit"
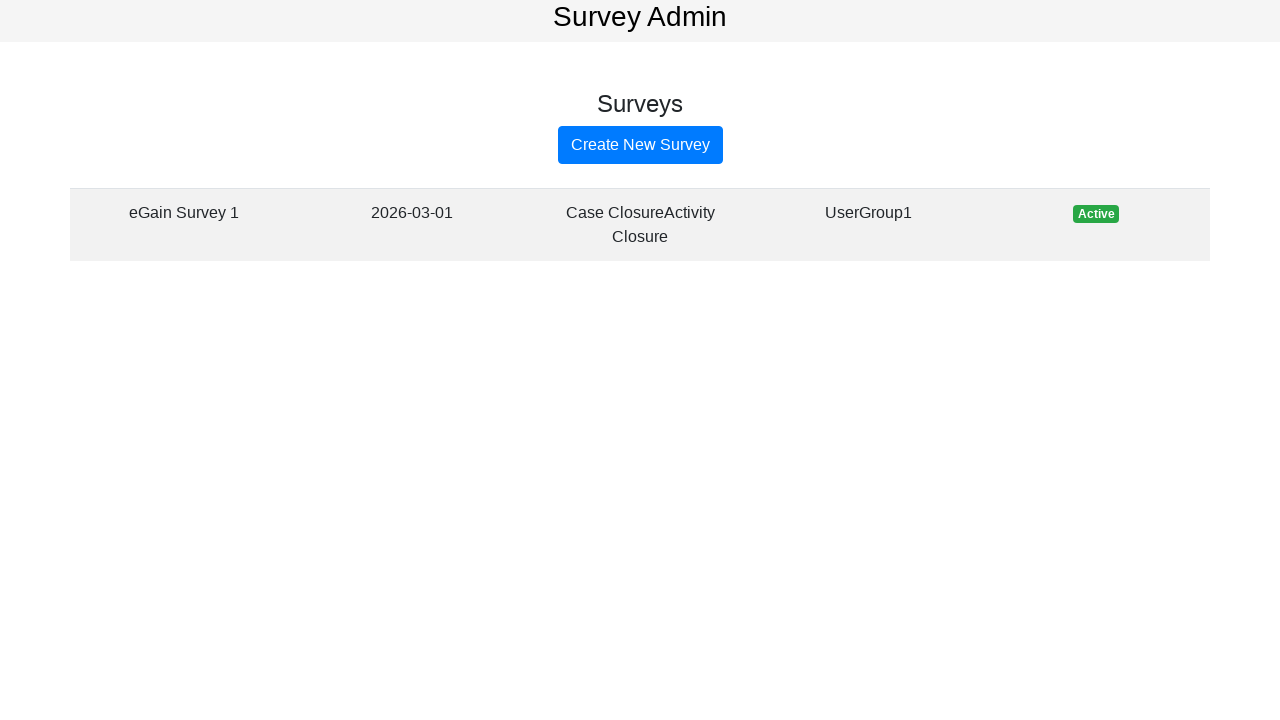

Iteration 1: Survey appeared in the list
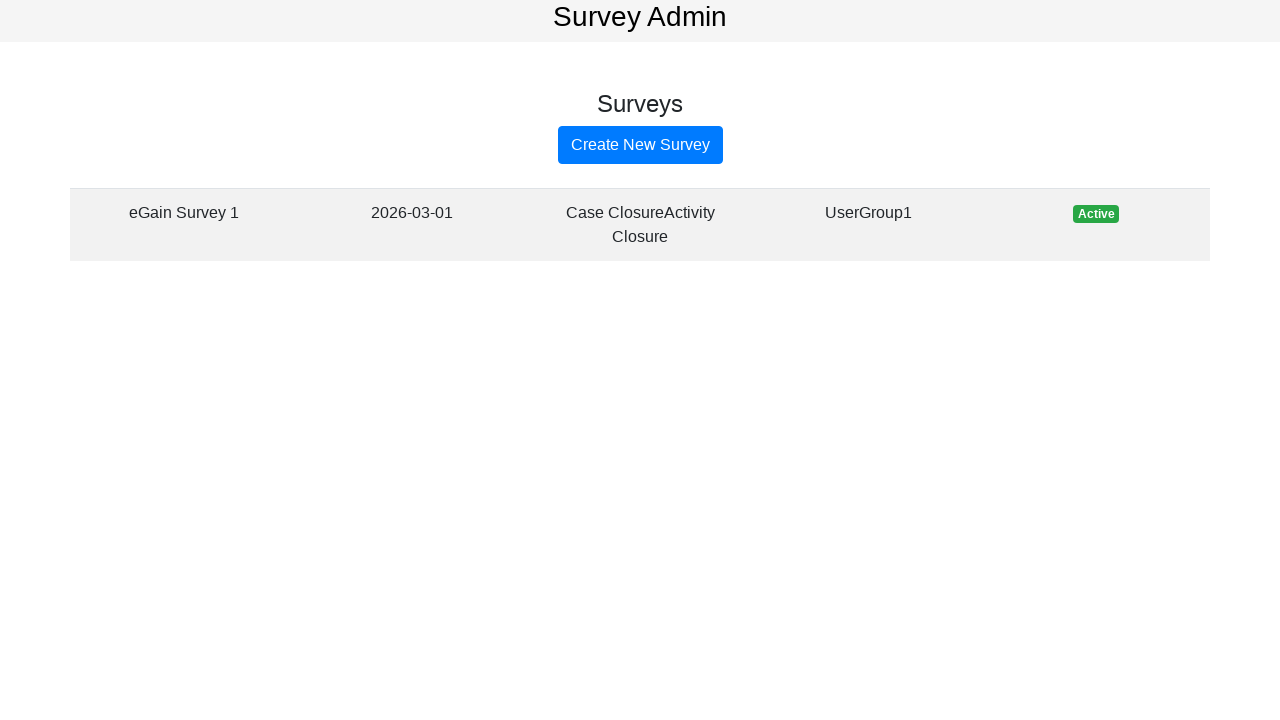

Iteration 1: Waited 1000ms before next iteration
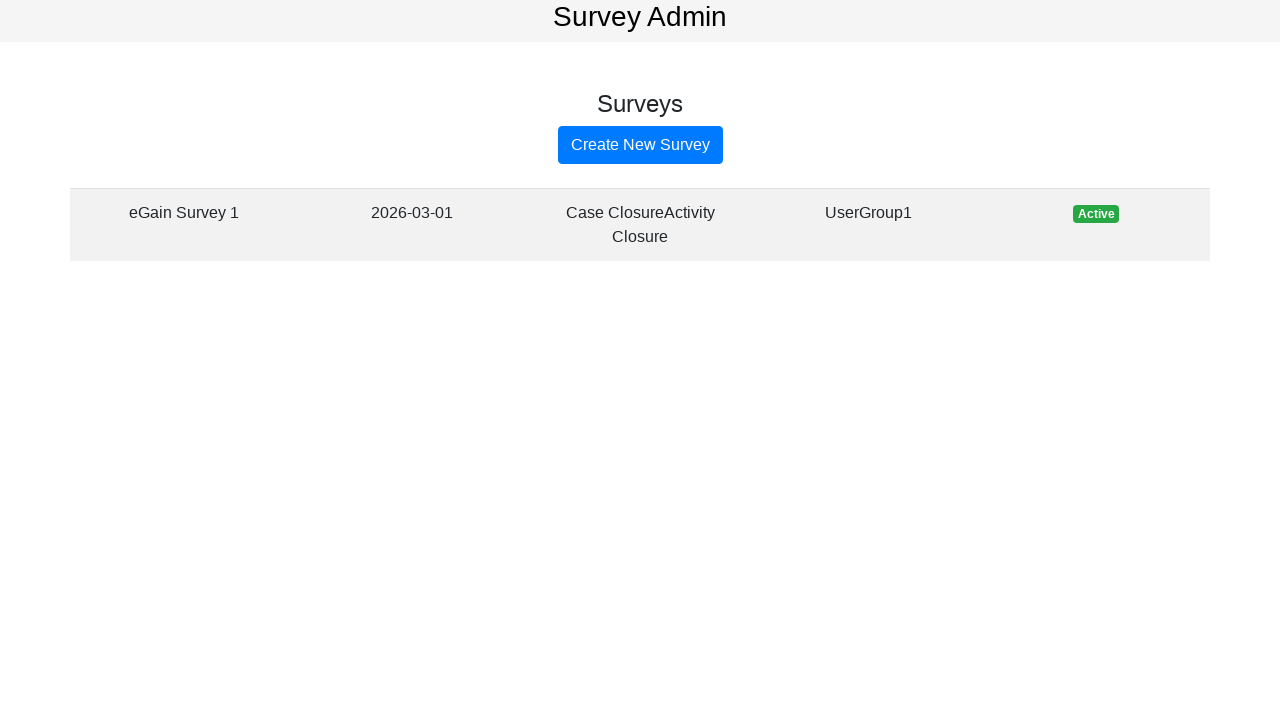

Iteration 2: Clicked 'Create New Survey' button at (640, 145) on text="Create New Survey"
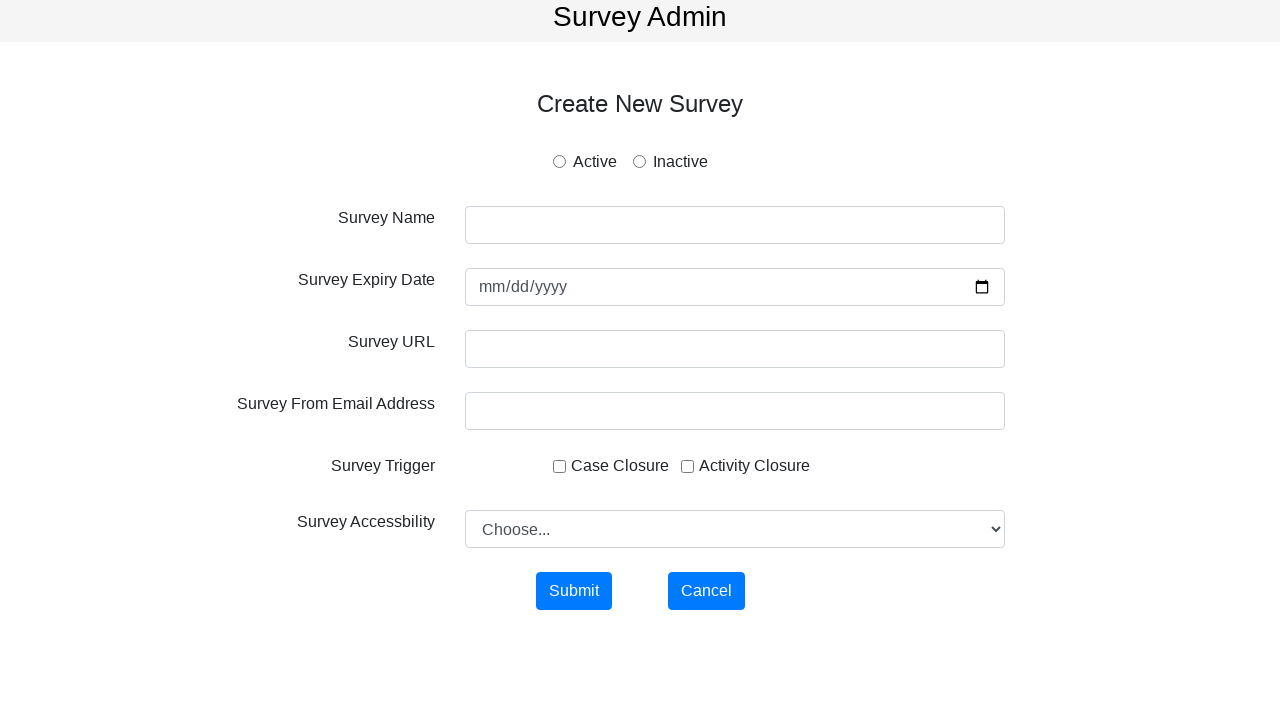

Iteration 2: Selected Active status radio button at (559, 162) on xpath=//*[@id="inlineRadio1"]
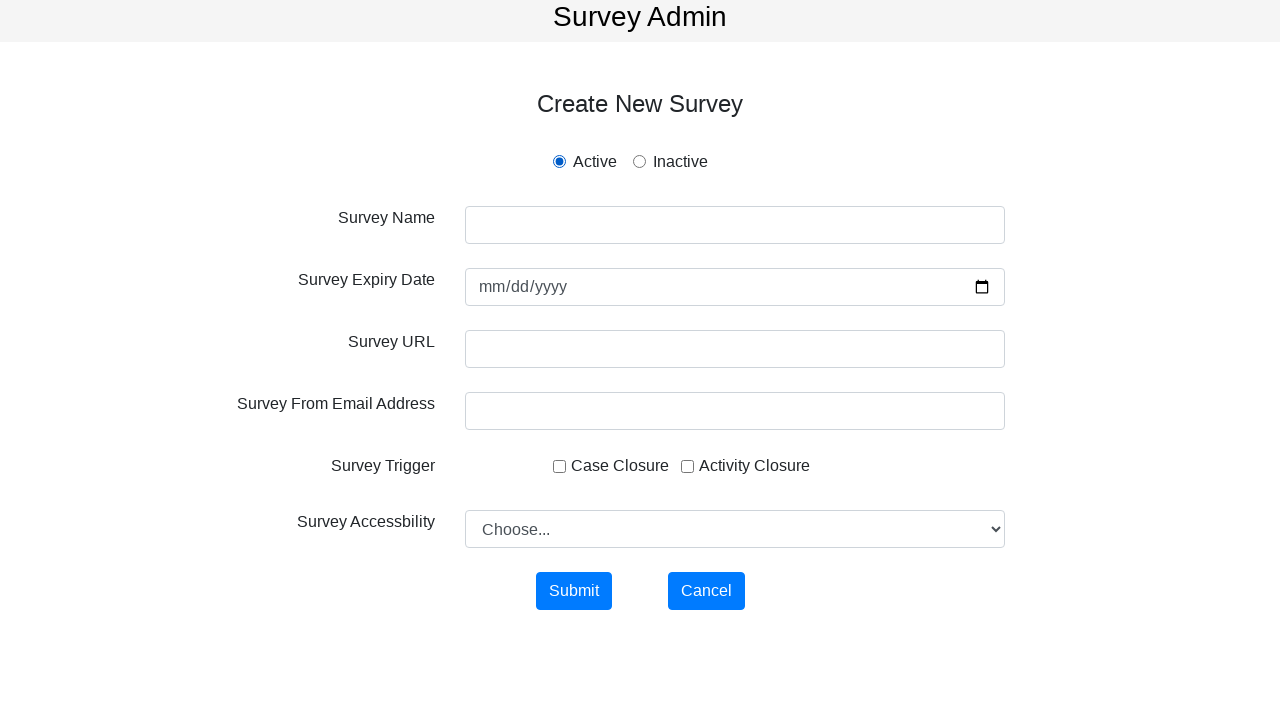

Iteration 2: Filled survey name with 'eGain Survey 2' on input[type="text"]
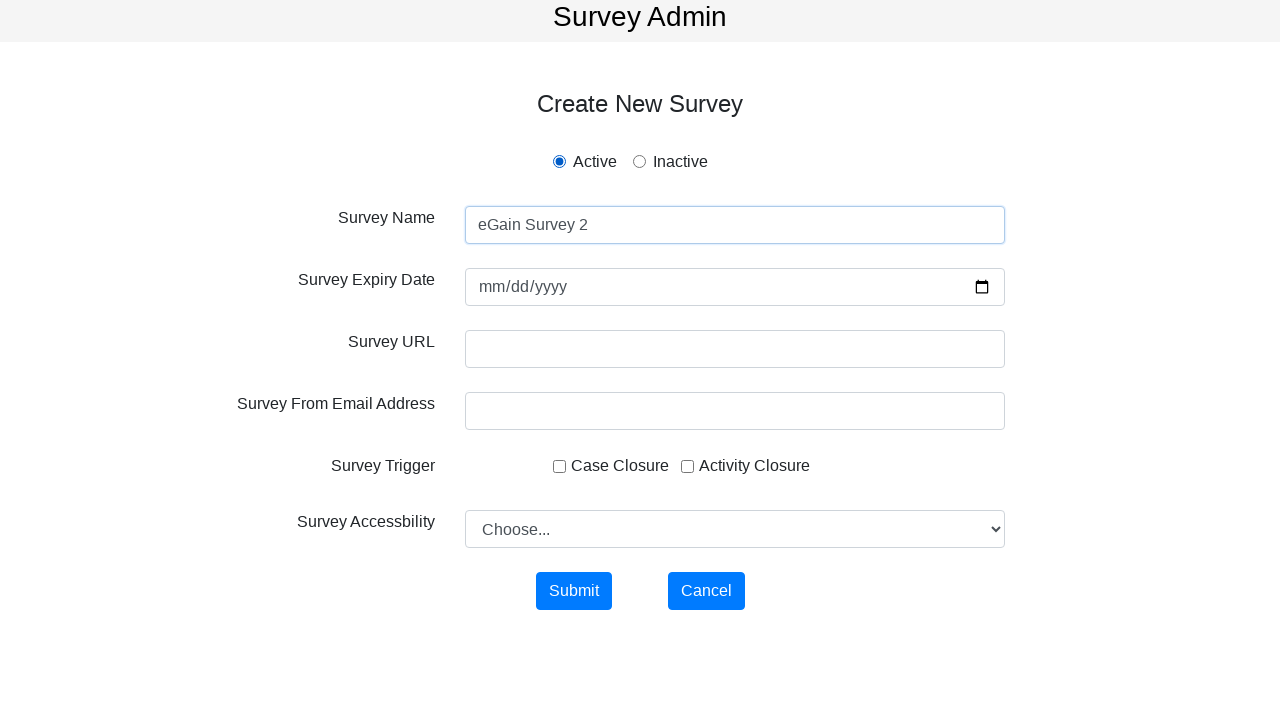

Iteration 2: Filled expiry date with '2026-03-02' on input[type="date"]
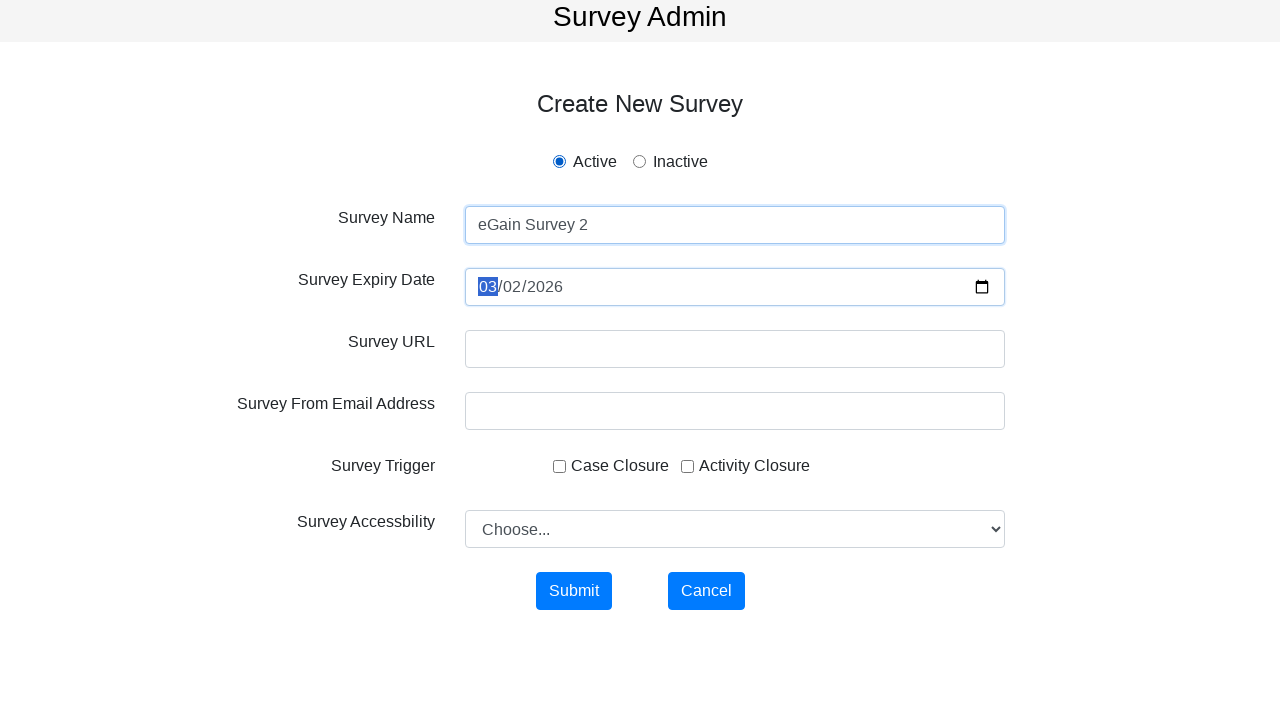

Iteration 2: Filled survey URL with 'https://www.egain.com/' on //div[normalize-space(.)='Survey URL']/div/input[normalize-space(@type)='text']
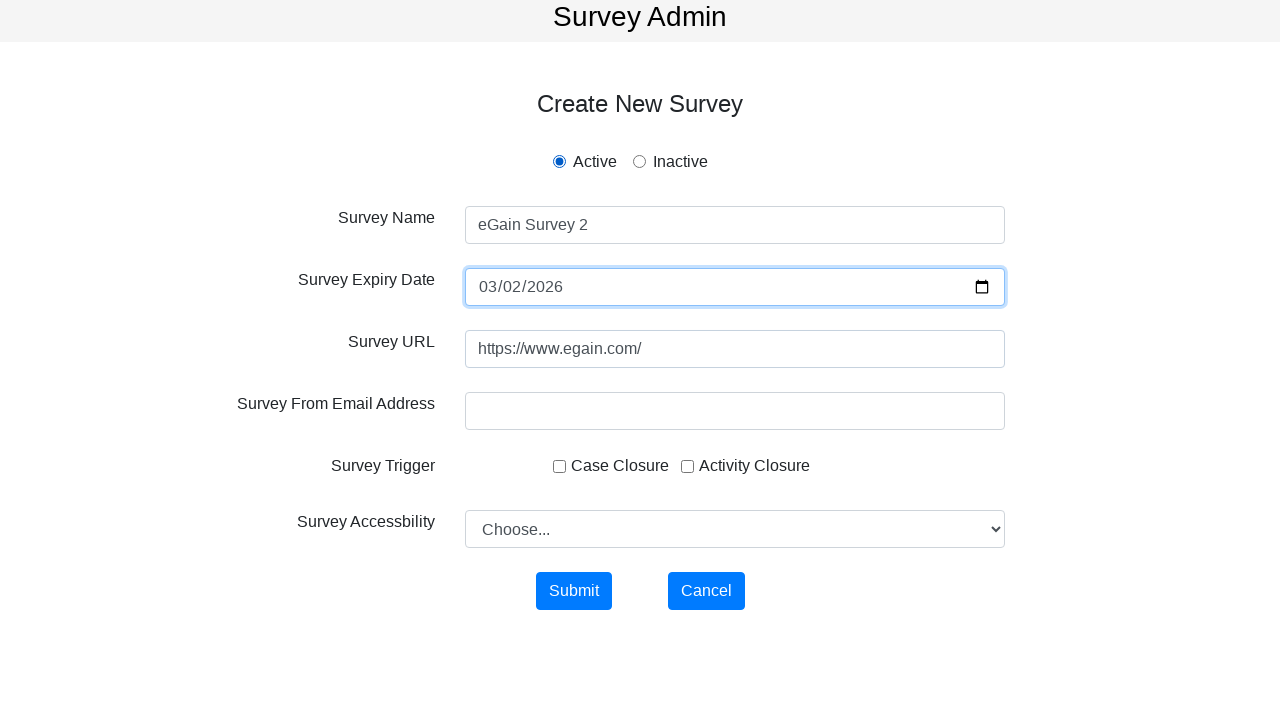

Iteration 2: Filled from email address with 'testuser@example.com' on //div[normalize-space(.)='Survey From Email Address']/div/input[normalize-space(
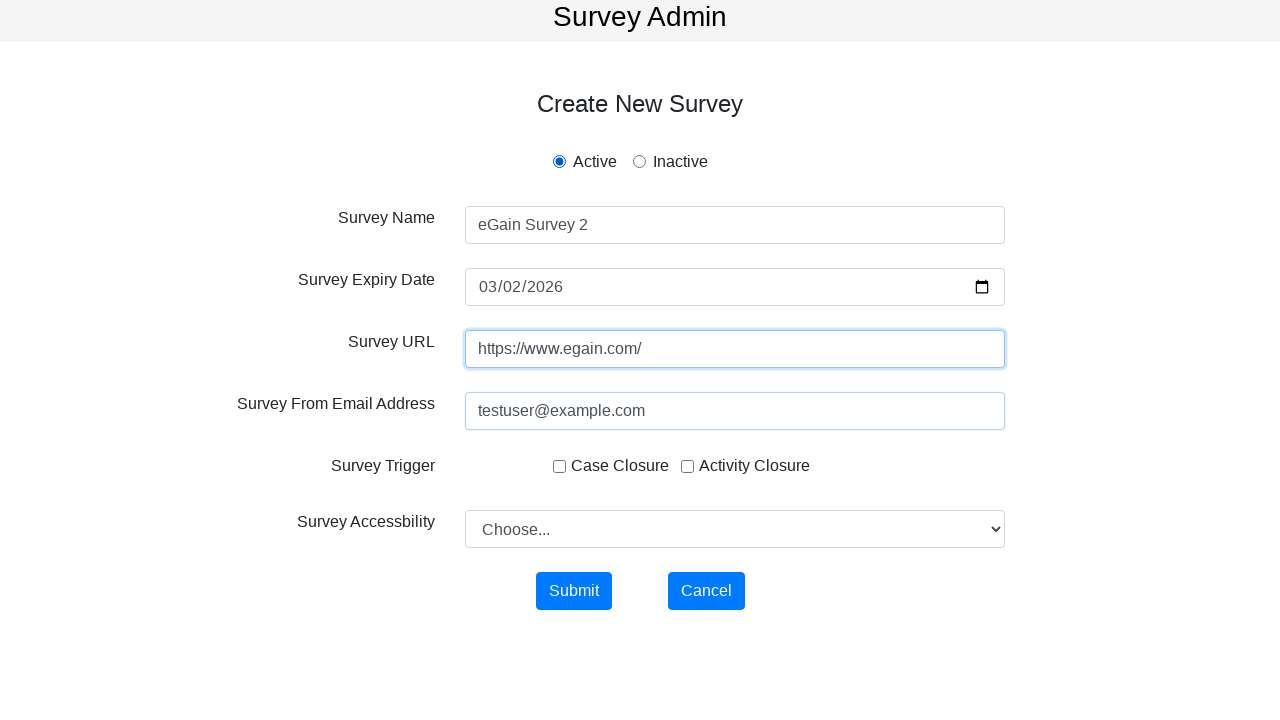

Iteration 2: Checked case closure trigger checkbox at (560, 466) on input[type="checkbox"]
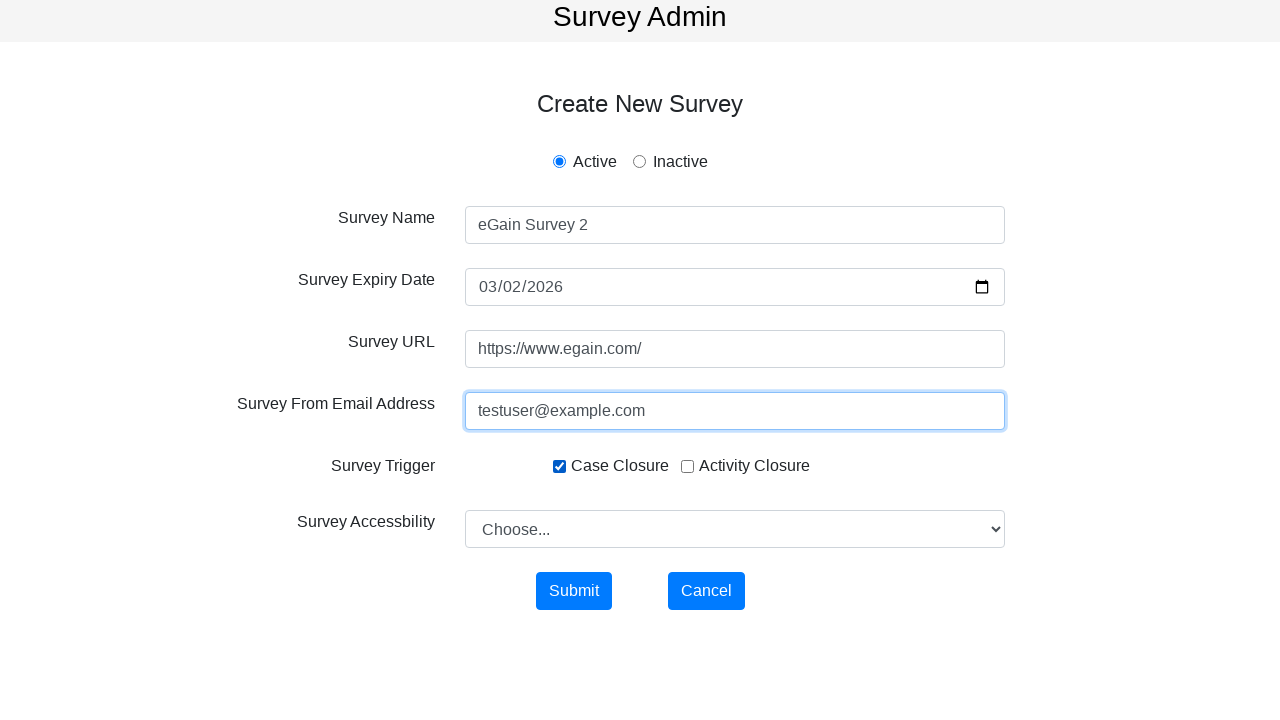

Iteration 2: Checked activity closure trigger checkbox at (688, 466) on //div[normalize-space(.)='Activity Closure']/input[normalize-space(@type)='check
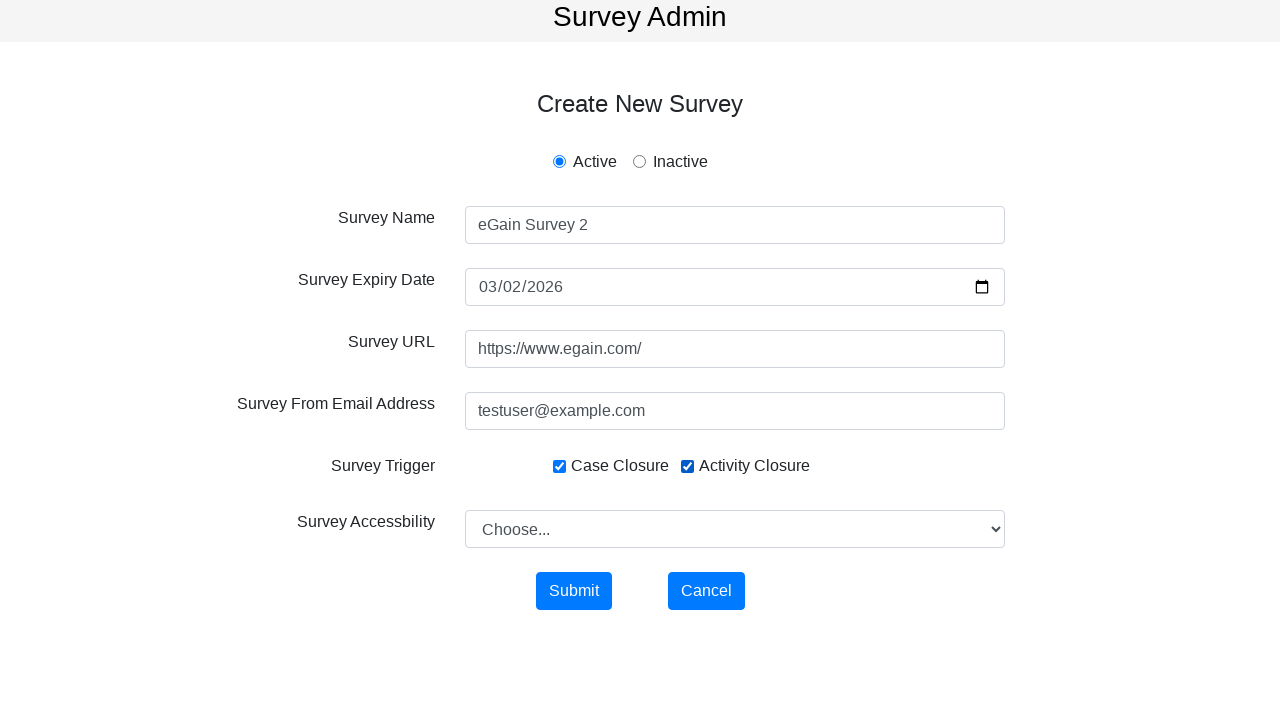

Iteration 2: Selected accessibility option 'UserGroup2' on select[id="inputState"]
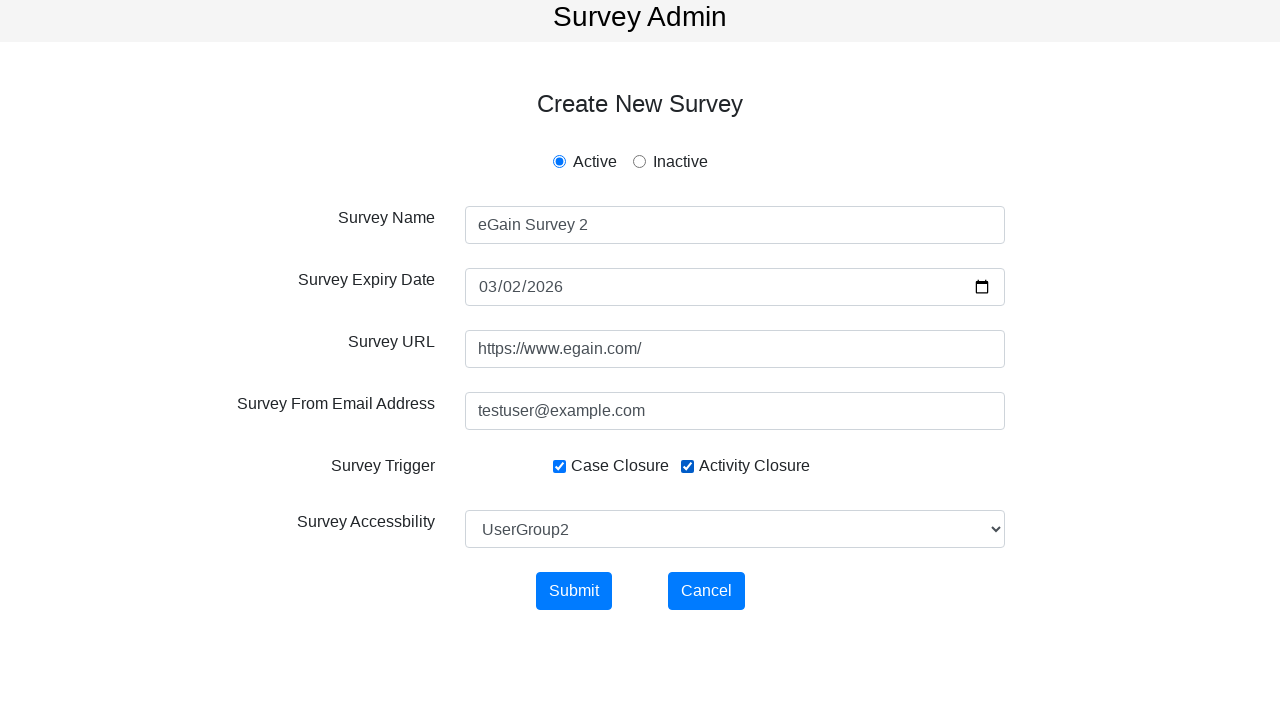

Iteration 2: Clicked Submit button to create survey at (574, 591) on text="Submit"
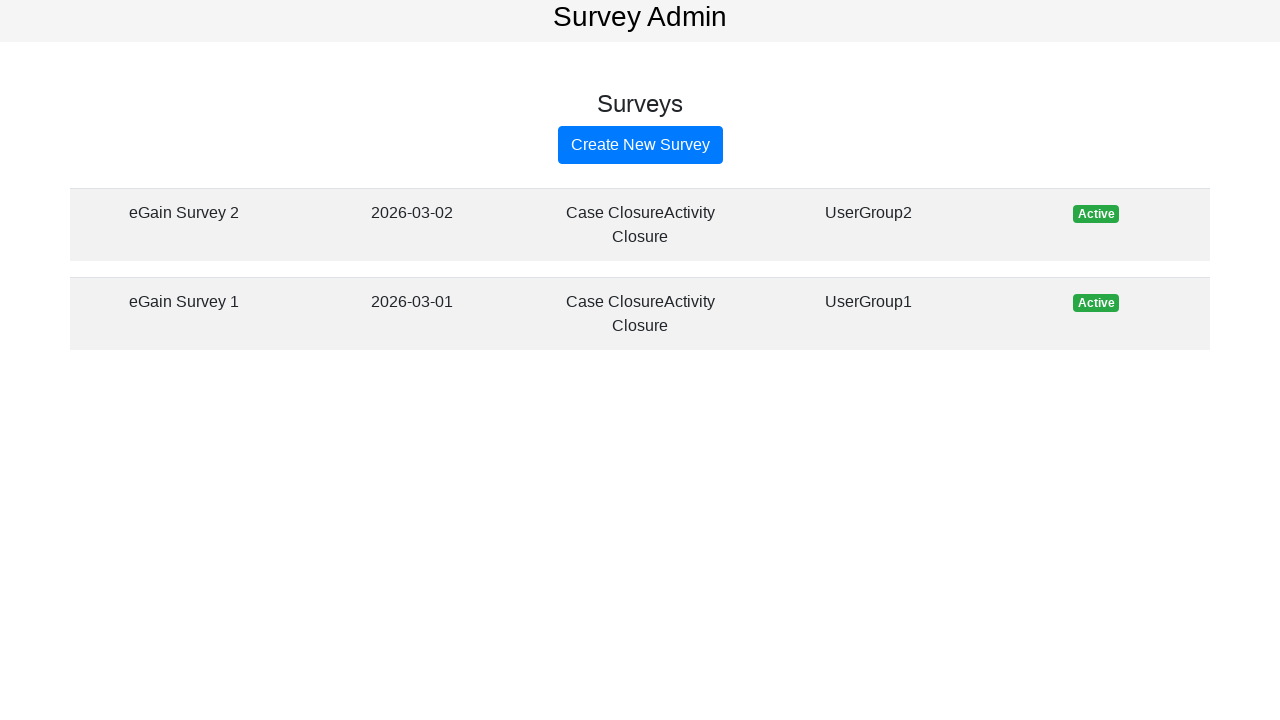

Iteration 2: Survey appeared in the list
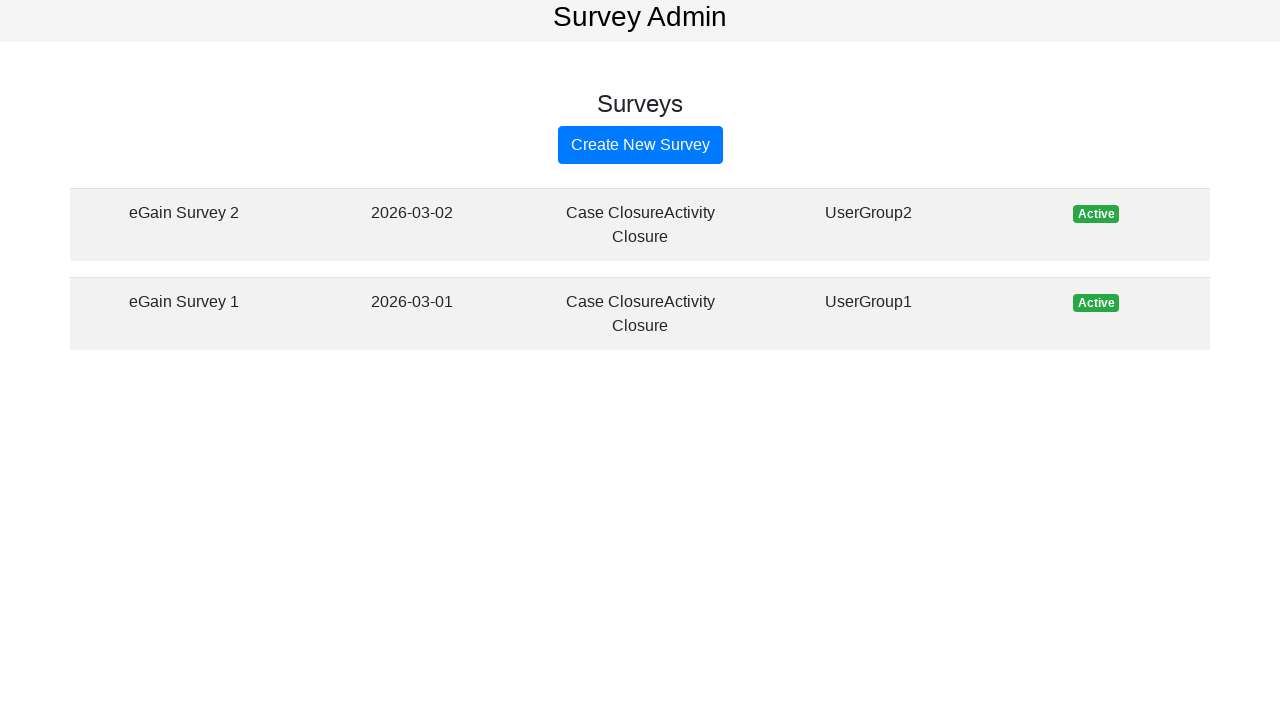

Iteration 2: Waited 1000ms before next iteration
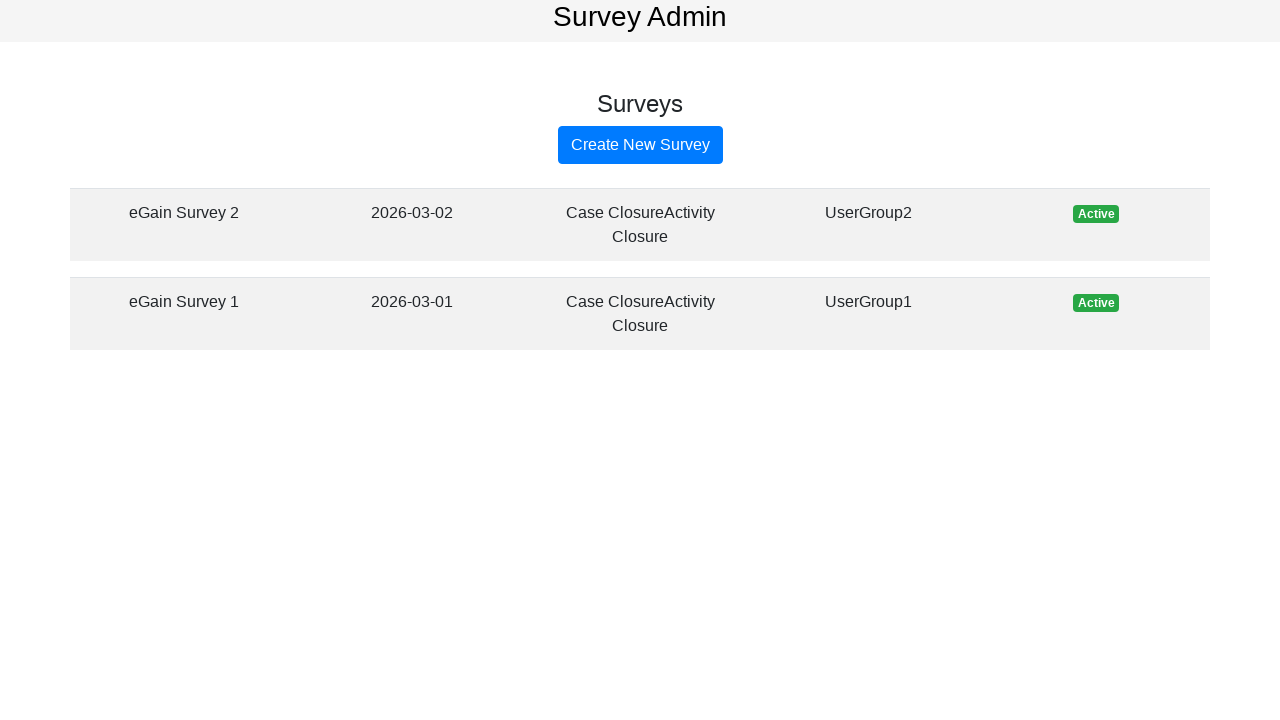

Iteration 3: Clicked 'Create New Survey' button at (640, 145) on text="Create New Survey"
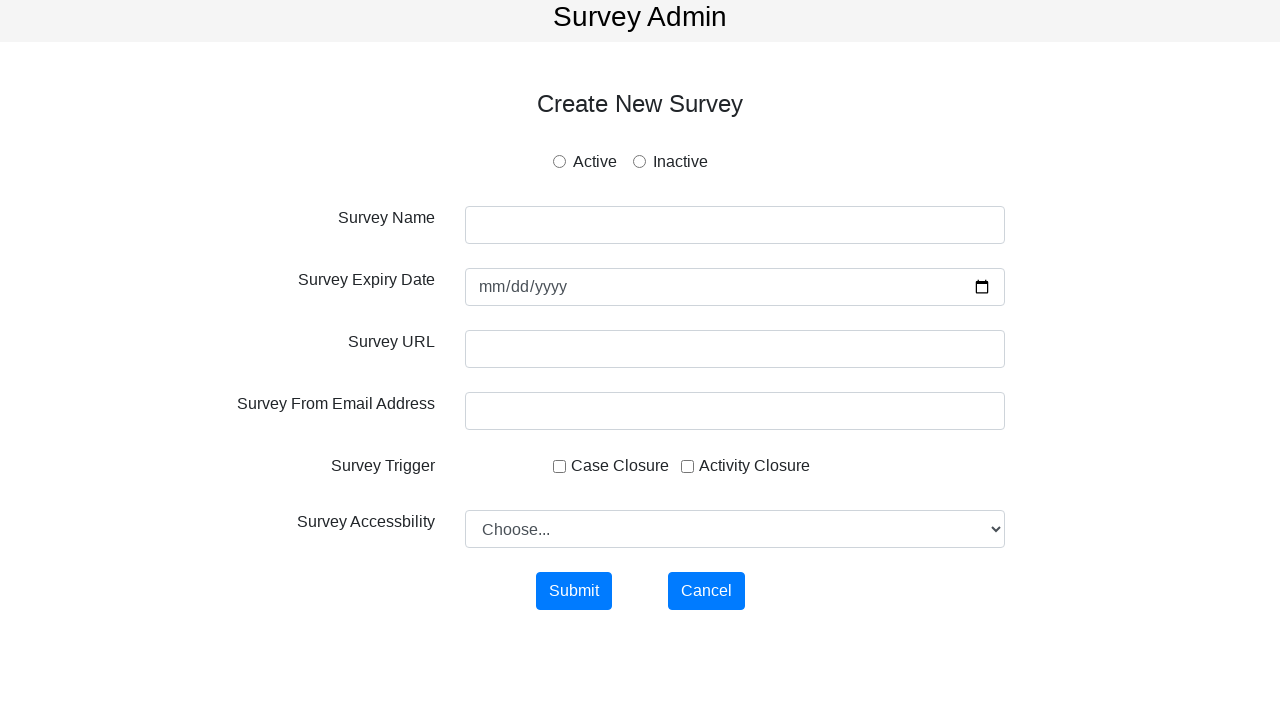

Iteration 3: Selected Active status radio button at (559, 162) on xpath=//*[@id="inlineRadio1"]
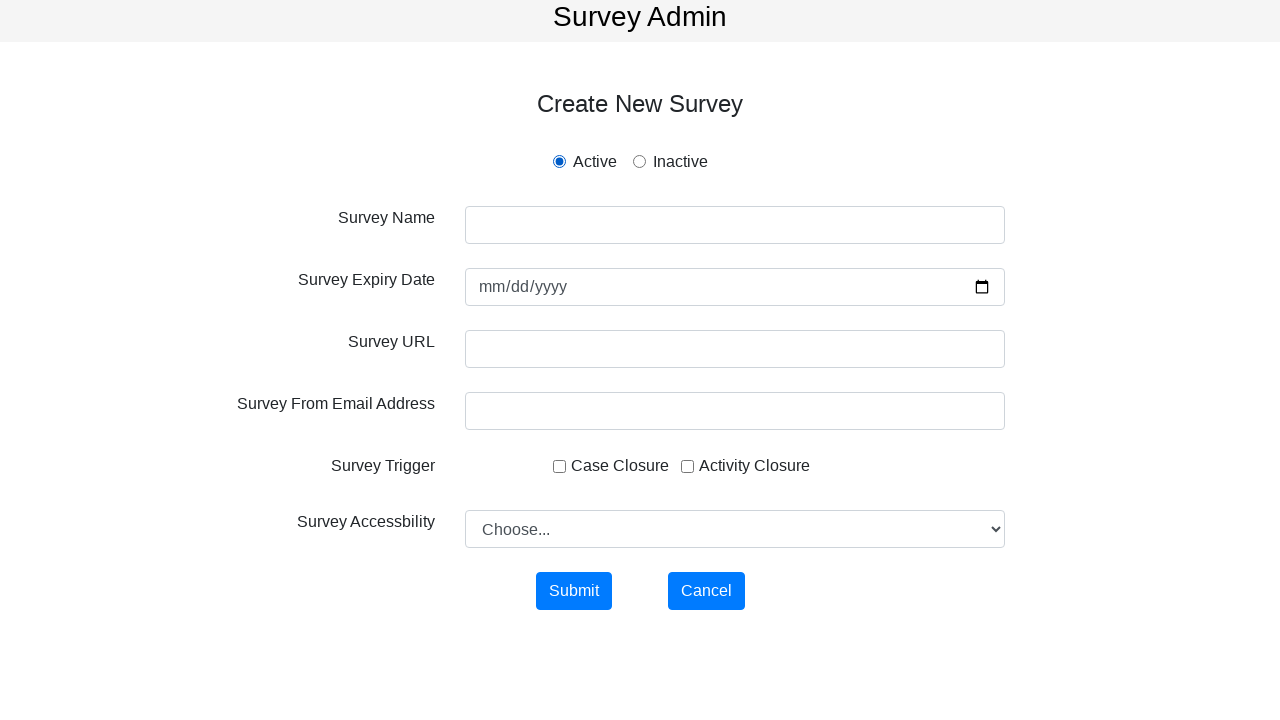

Iteration 3: Filled survey name with 'eGain Survey 3' on input[type="text"]
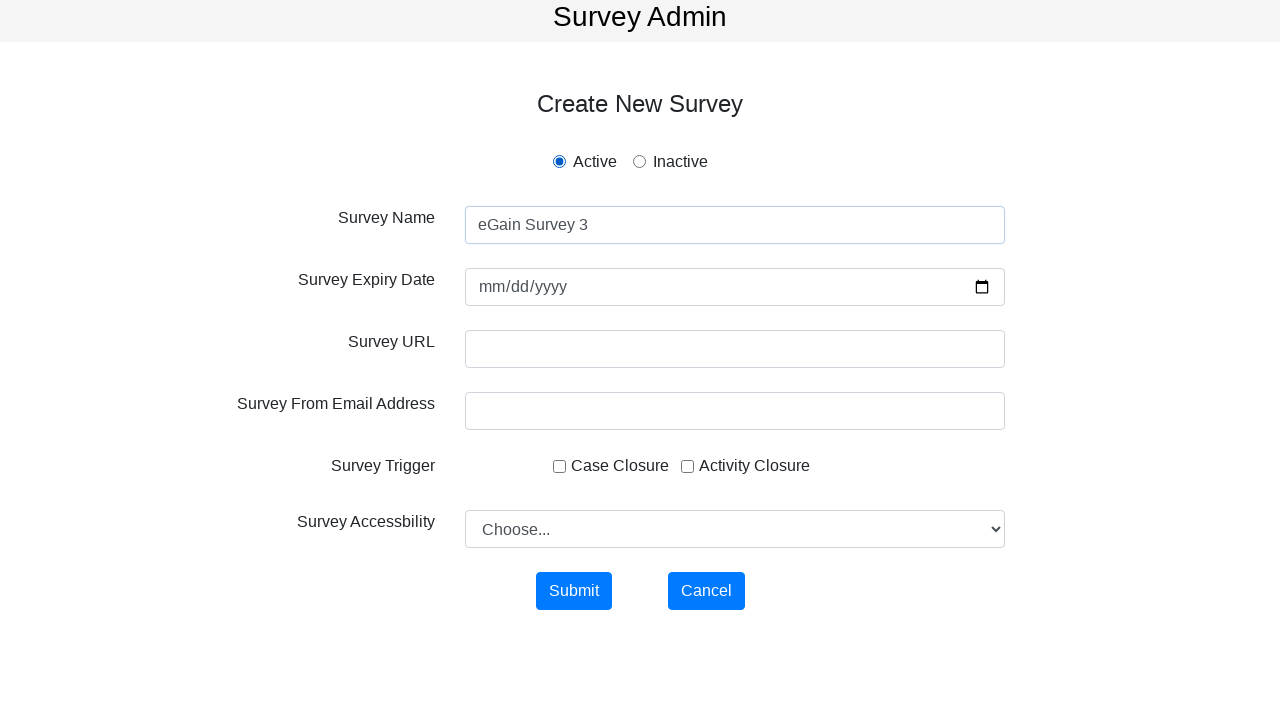

Iteration 3: Filled expiry date with '2026-03-03' on input[type="date"]
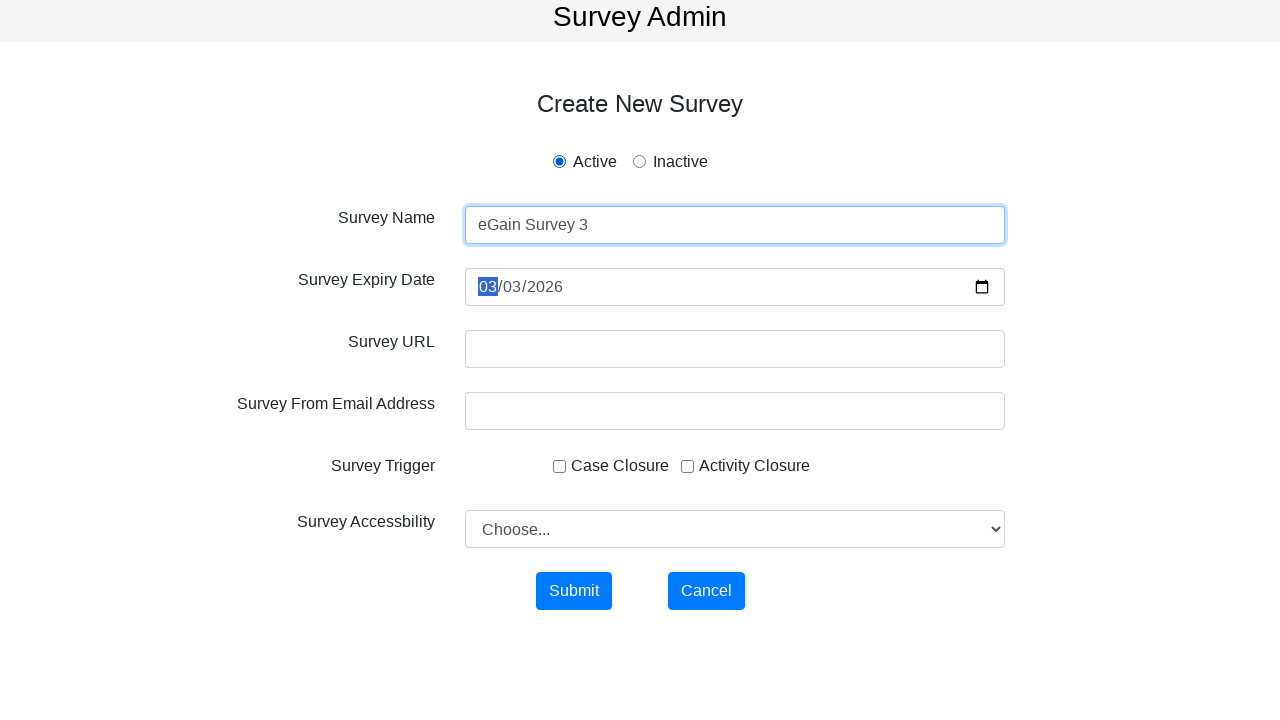

Iteration 3: Filled survey URL with 'https://www.egain.com/' on //div[normalize-space(.)='Survey URL']/div/input[normalize-space(@type)='text']
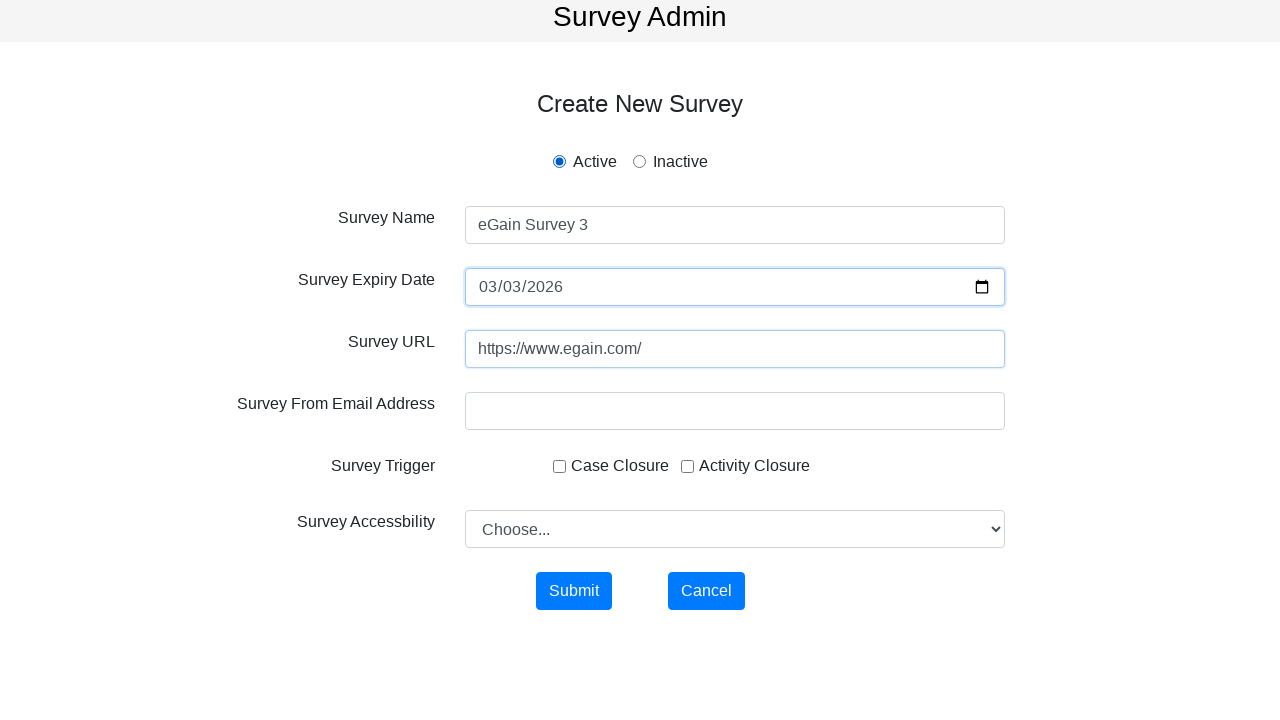

Iteration 3: Filled from email address with 'testuser@example.com' on //div[normalize-space(.)='Survey From Email Address']/div/input[normalize-space(
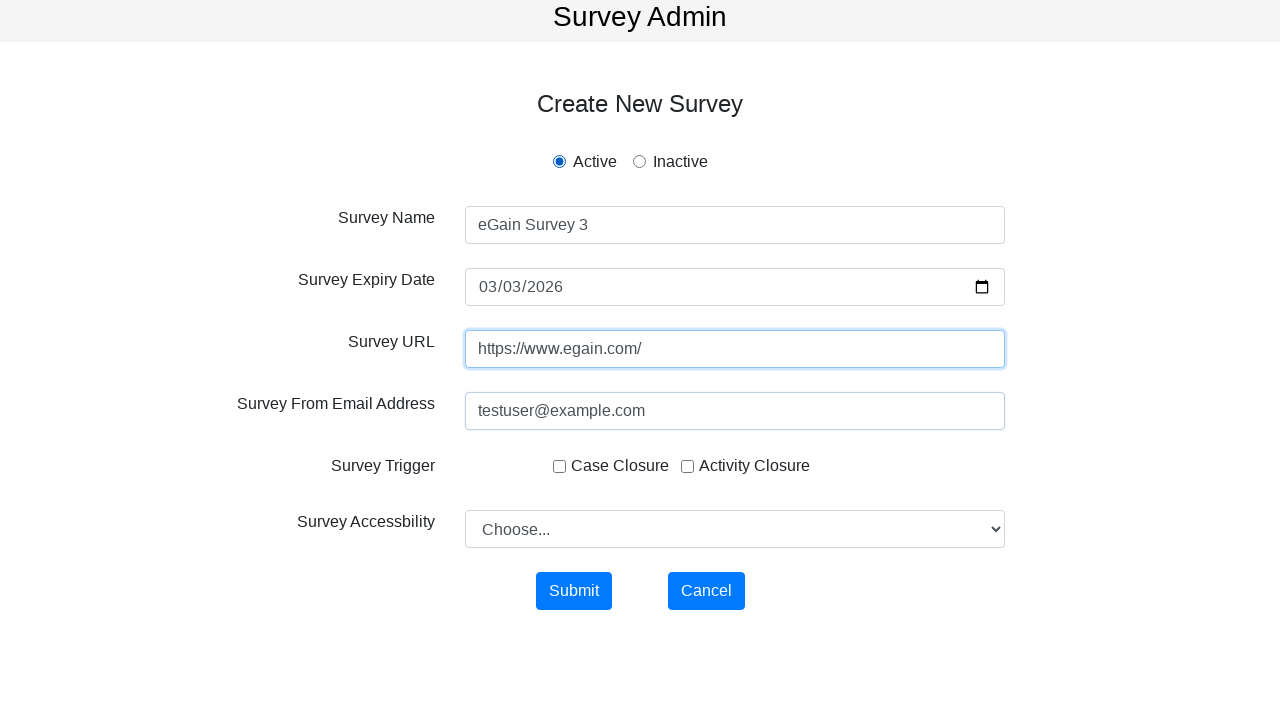

Iteration 3: Checked case closure trigger checkbox at (560, 466) on input[type="checkbox"]
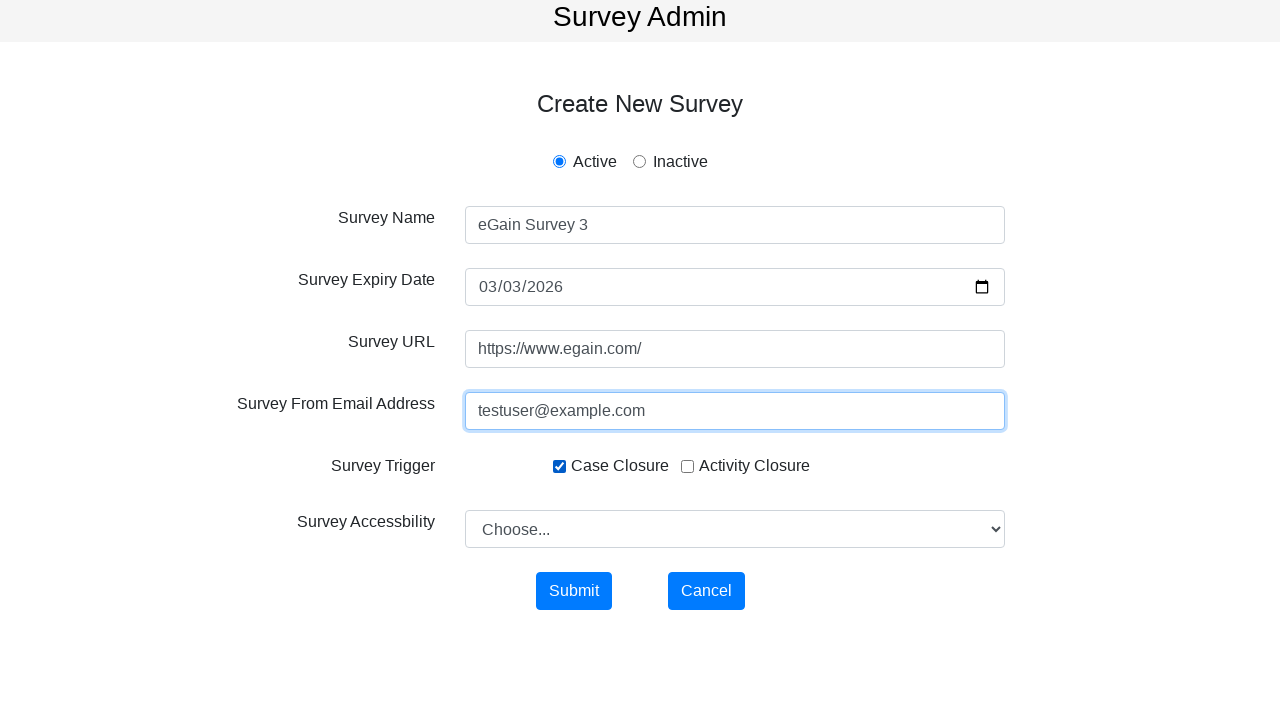

Iteration 3: Checked activity closure trigger checkbox at (688, 466) on //div[normalize-space(.)='Activity Closure']/input[normalize-space(@type)='check
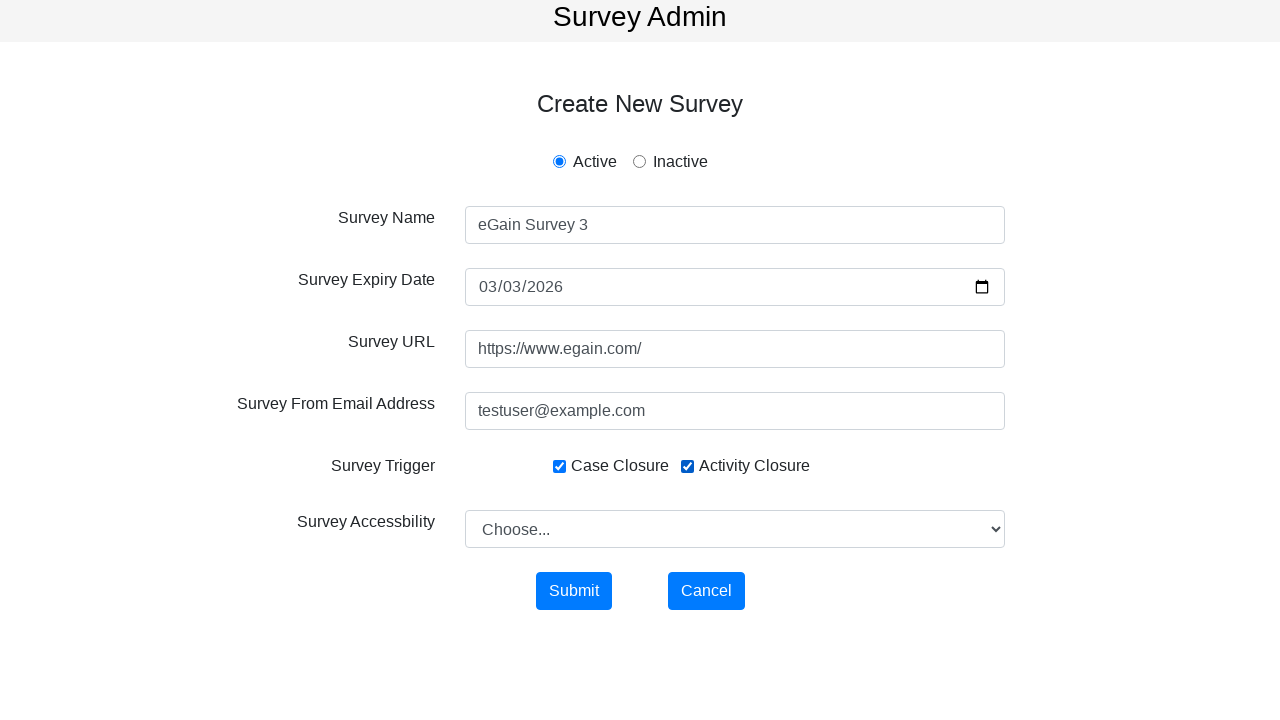

Iteration 3: Selected accessibility option 'UserGroup3' on select[id="inputState"]
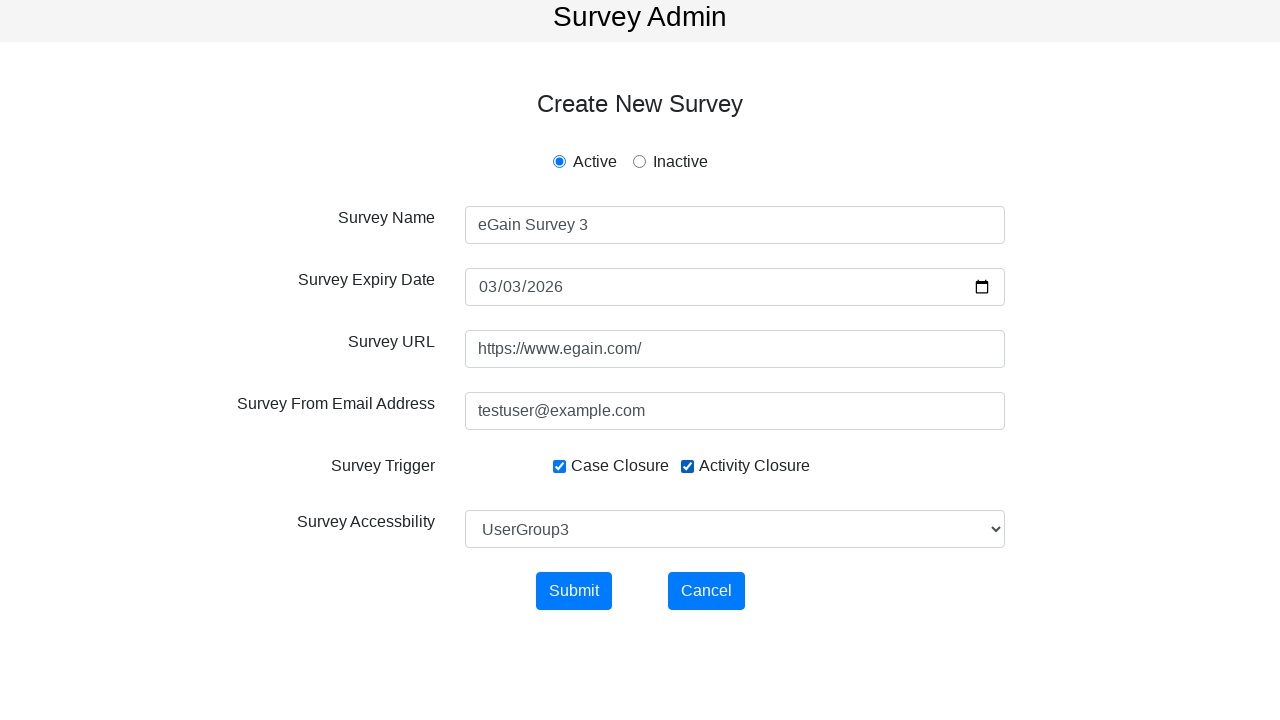

Iteration 3: Clicked Submit button to create survey at (574, 591) on text="Submit"
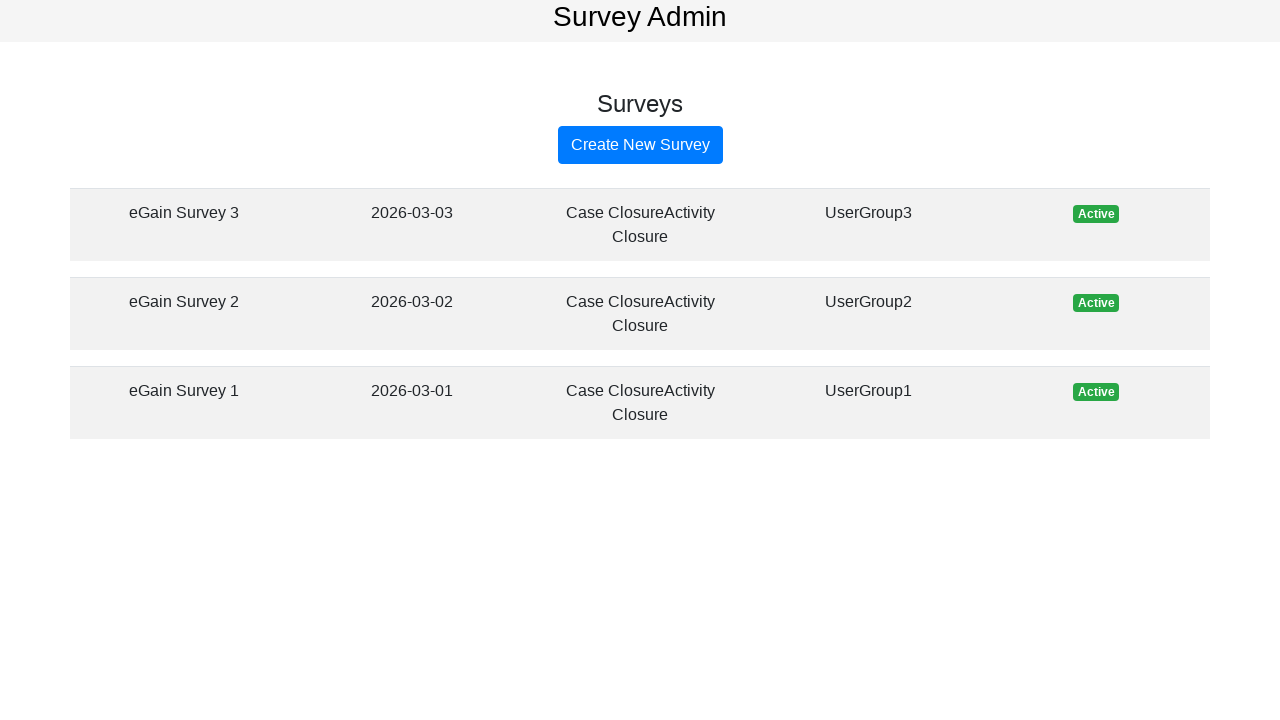

Iteration 3: Survey appeared in the list
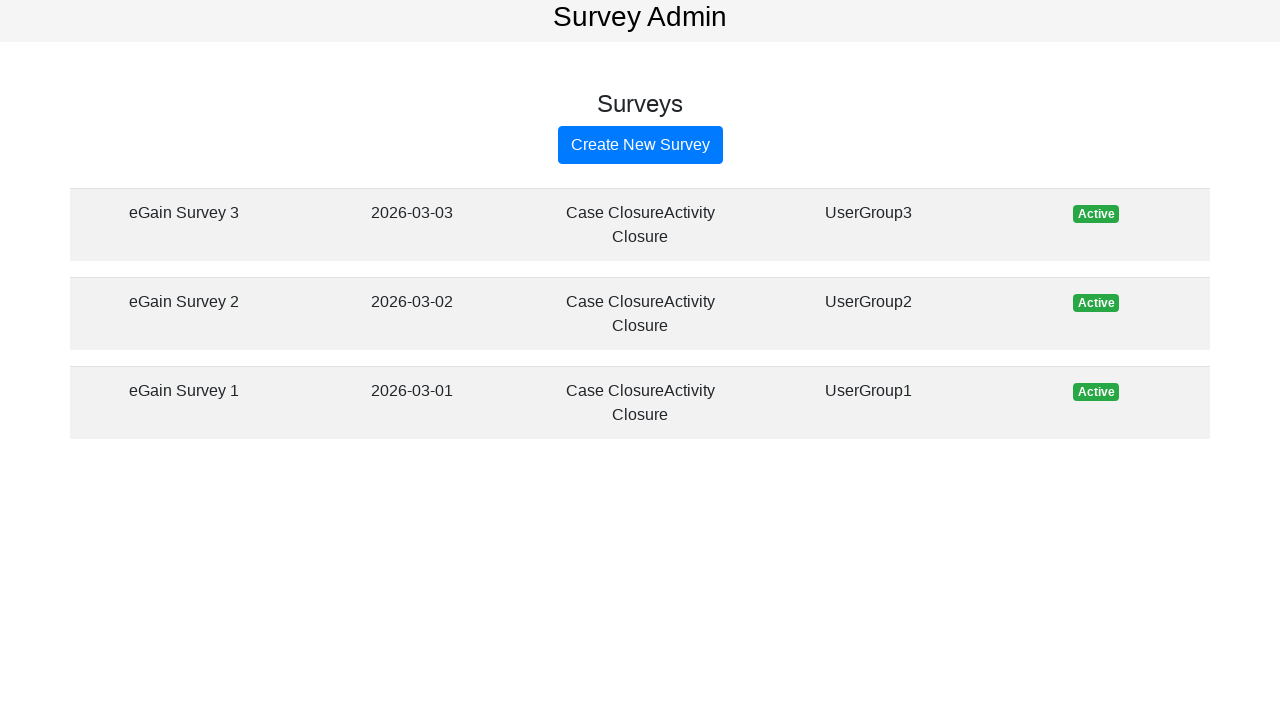

Iteration 3: Waited 1000ms before next iteration
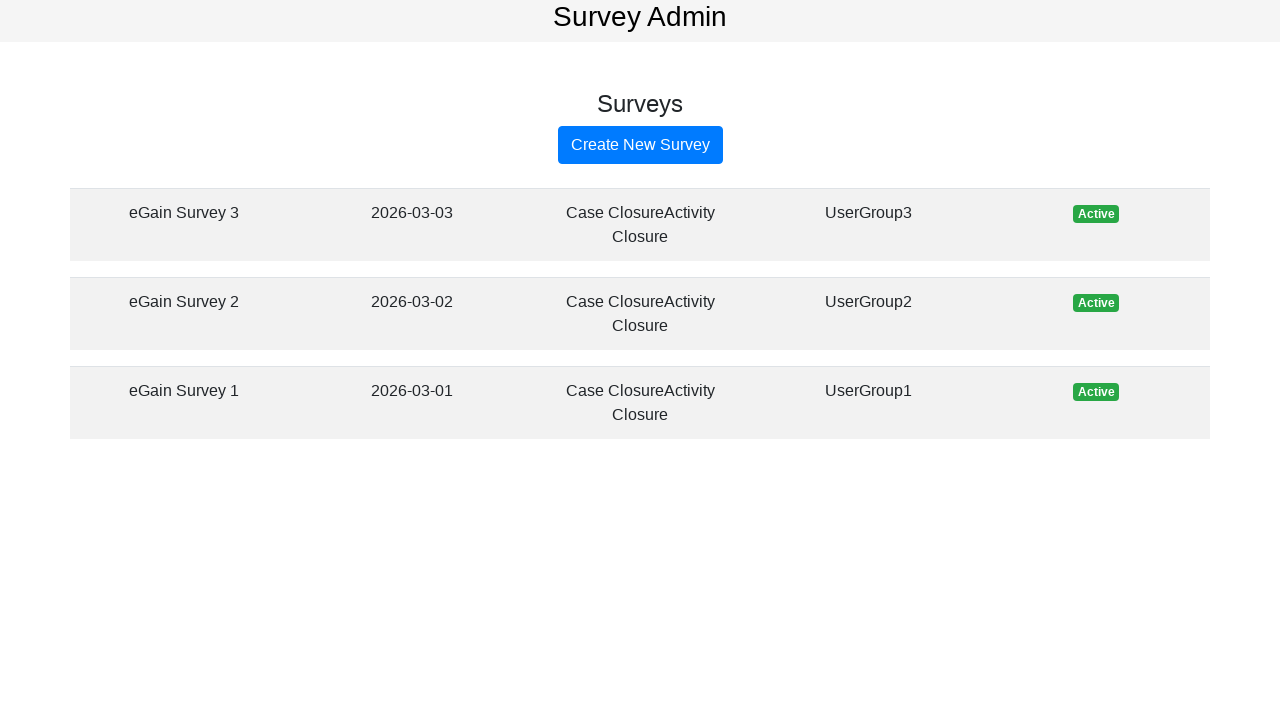

Iteration 4: Clicked 'Create New Survey' button at (640, 145) on text="Create New Survey"
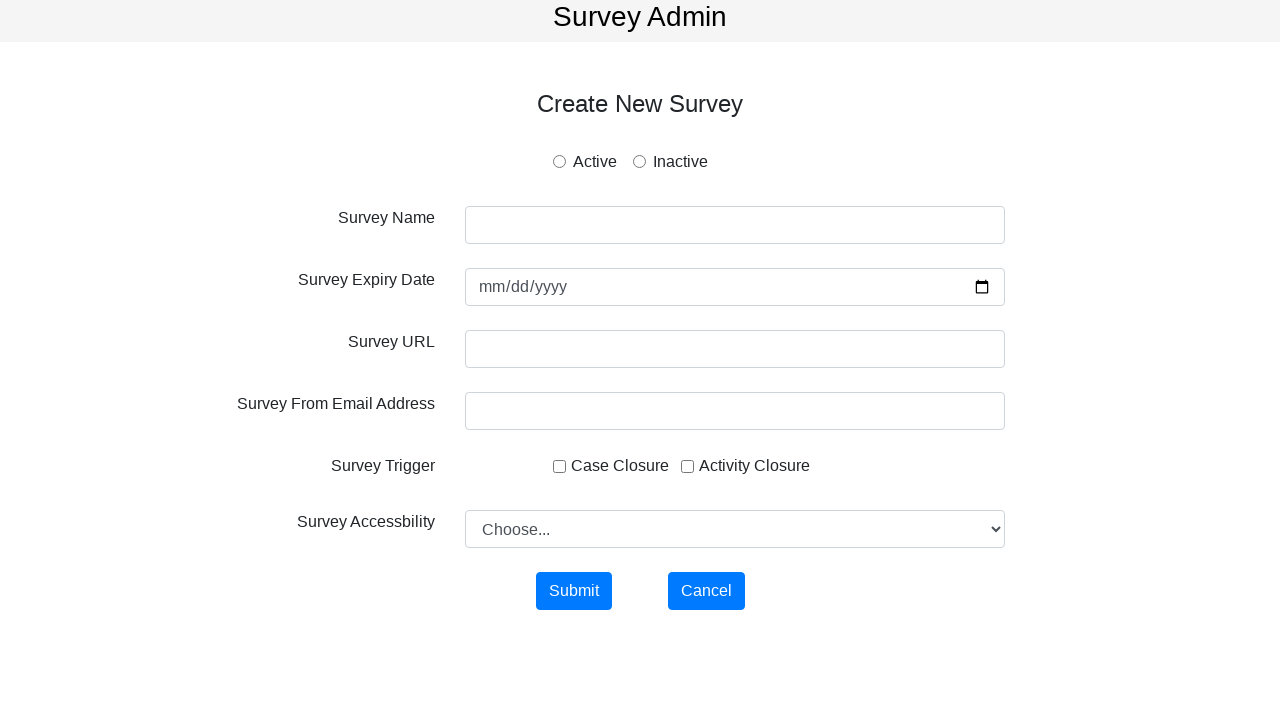

Iteration 4: Selected Active status radio button at (559, 162) on xpath=//*[@id="inlineRadio1"]
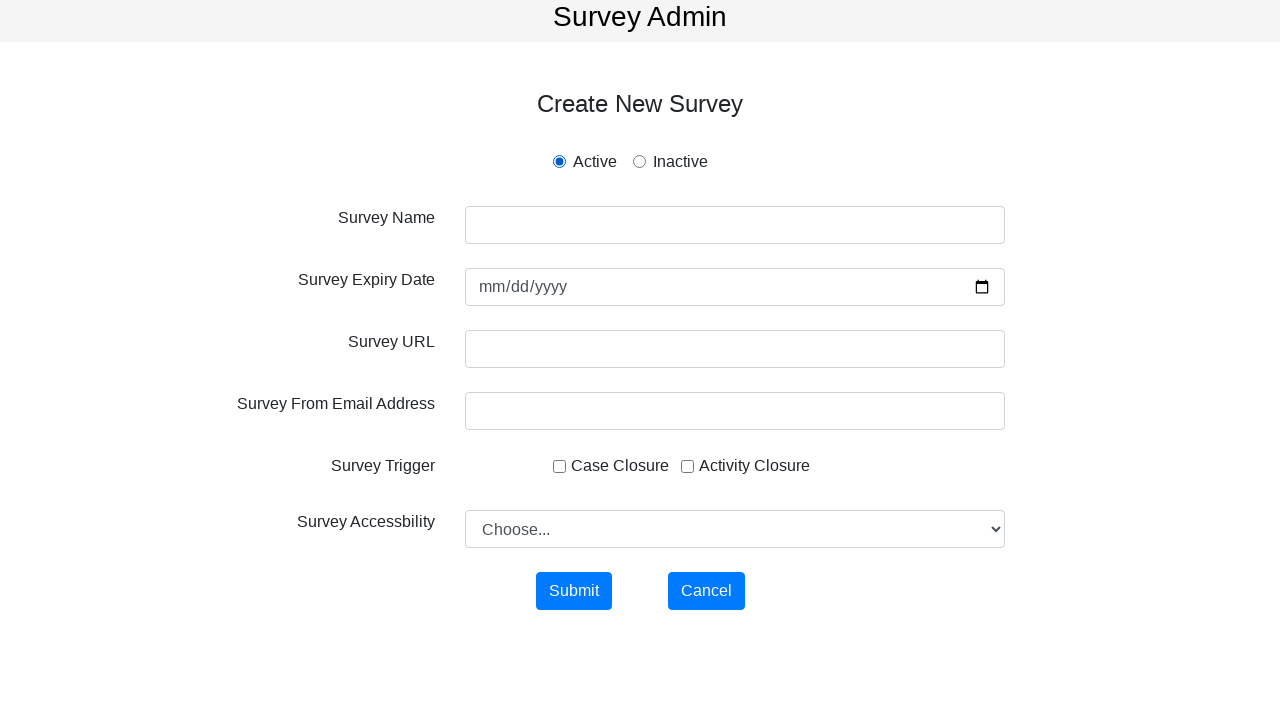

Iteration 4: Filled survey name with 'eGain Survey 4' on input[type="text"]
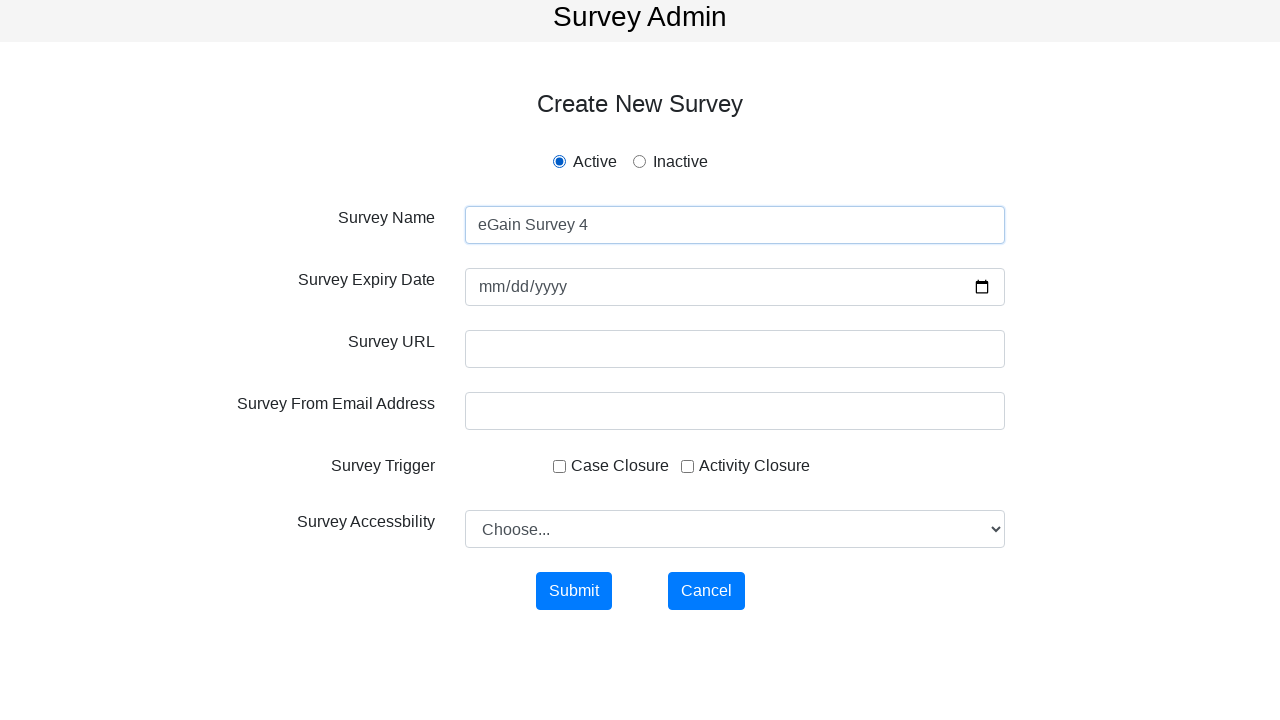

Iteration 4: Filled expiry date with '2026-03-04' on input[type="date"]
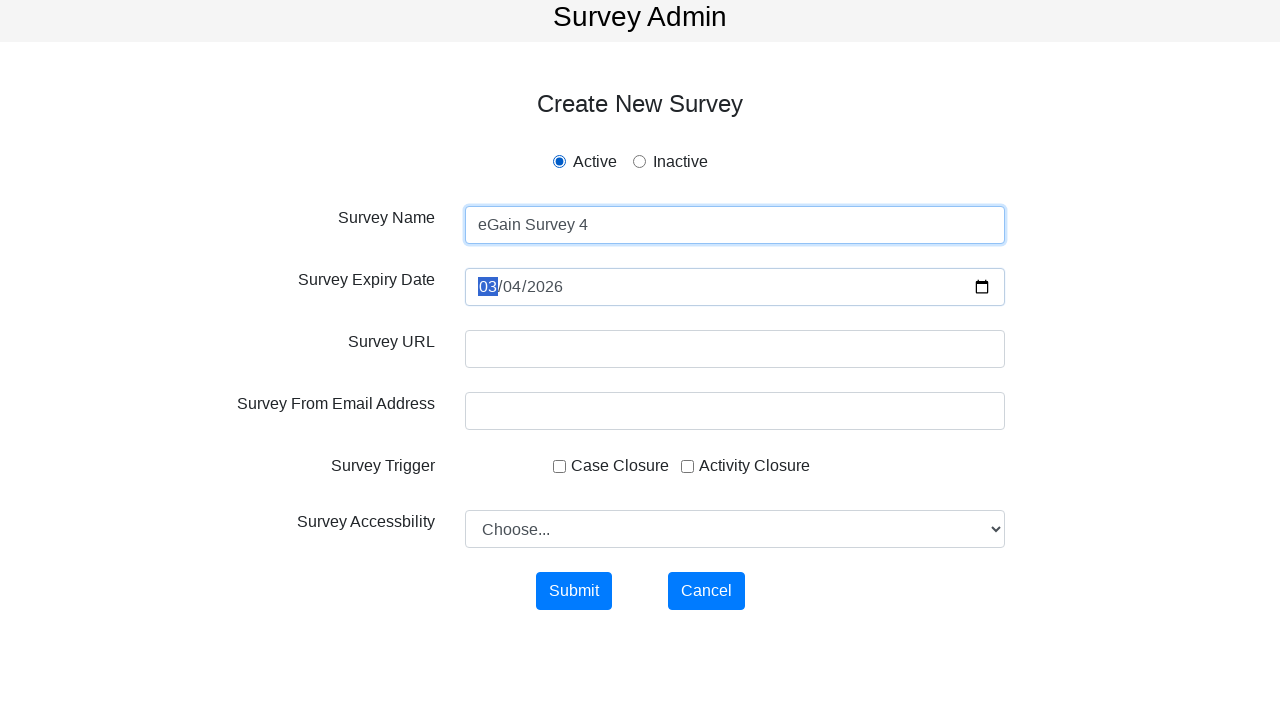

Iteration 4: Filled survey URL with 'https://www.egain.com/' on //div[normalize-space(.)='Survey URL']/div/input[normalize-space(@type)='text']
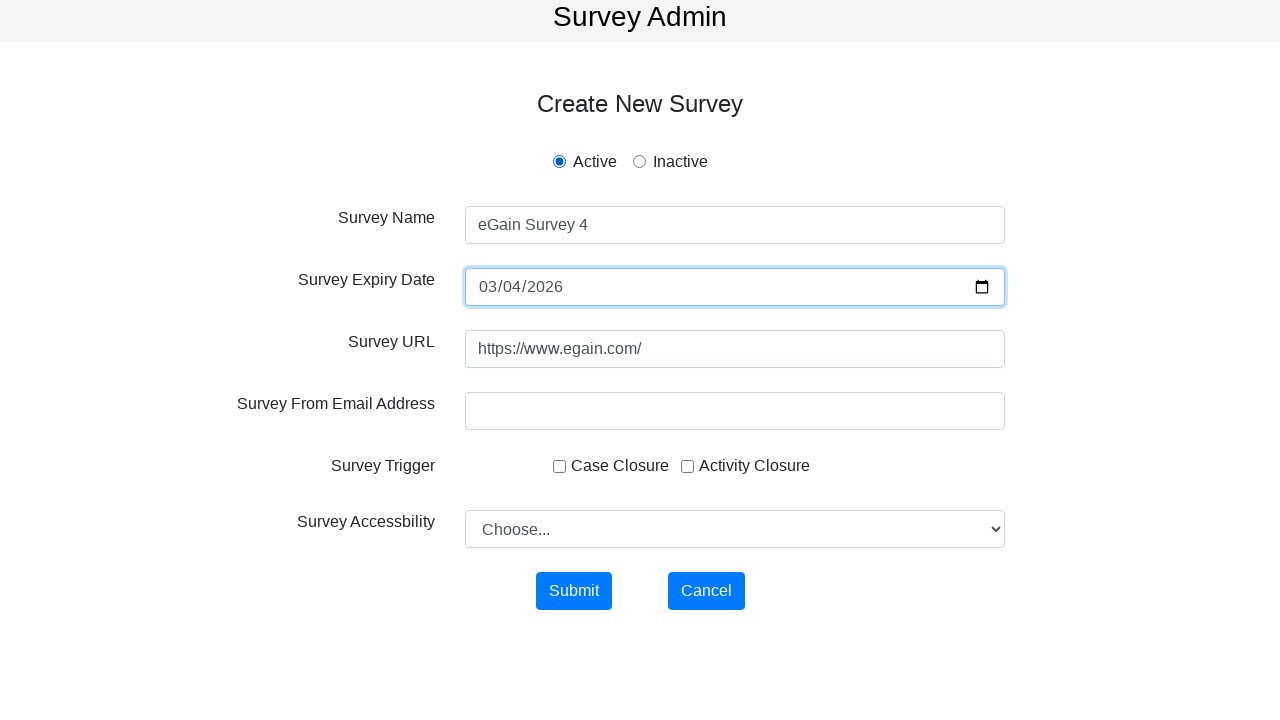

Iteration 4: Filled from email address with 'testuser@example.com' on //div[normalize-space(.)='Survey From Email Address']/div/input[normalize-space(
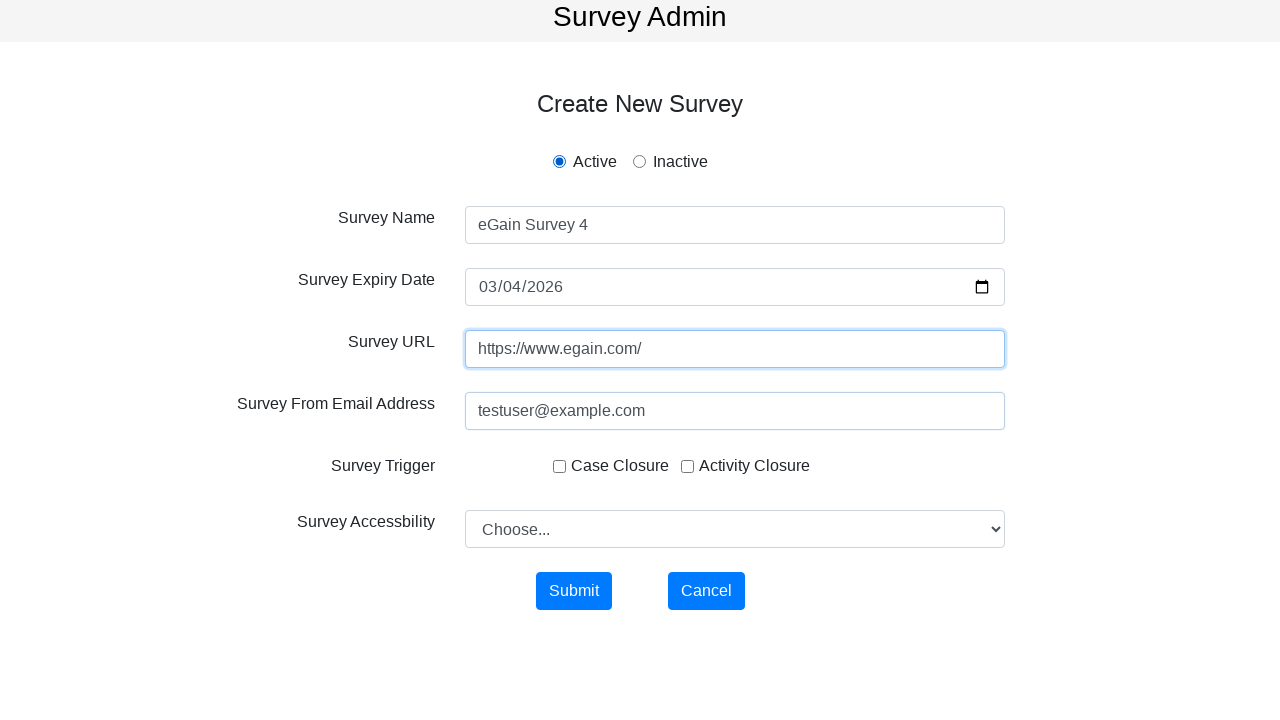

Iteration 4: Checked case closure trigger checkbox at (560, 466) on input[type="checkbox"]
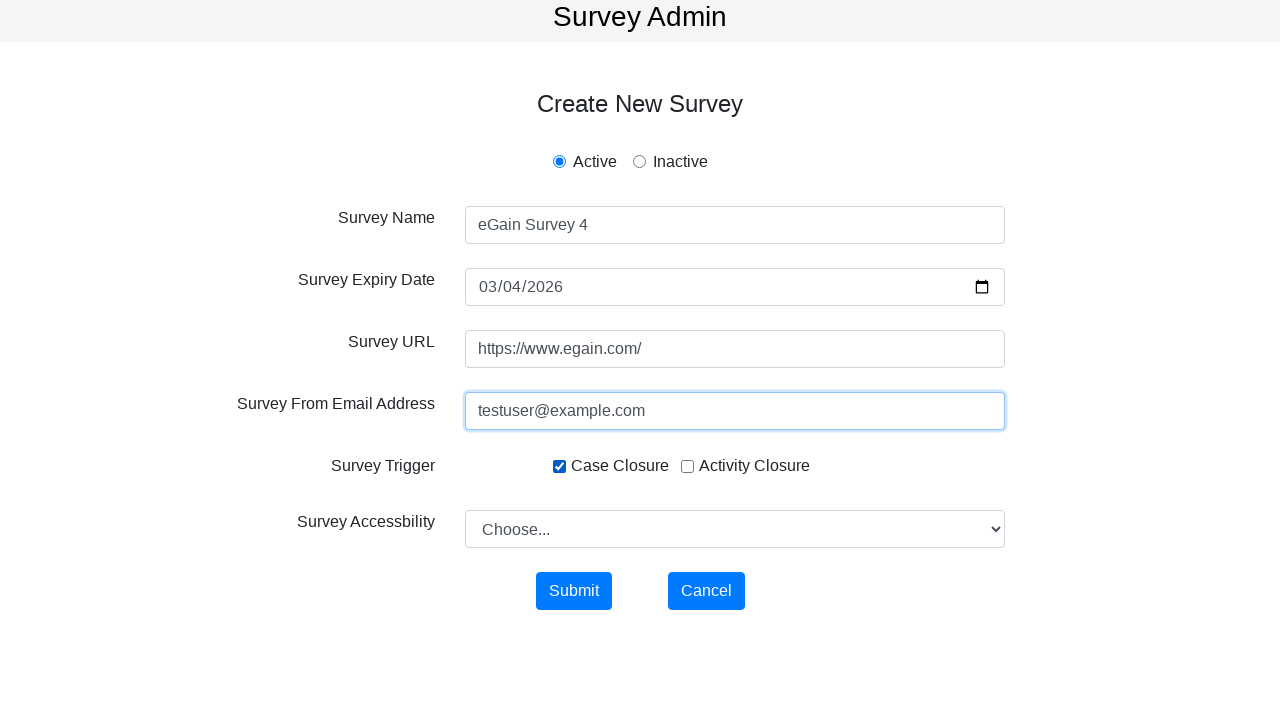

Iteration 4: Checked activity closure trigger checkbox at (688, 466) on //div[normalize-space(.)='Activity Closure']/input[normalize-space(@type)='check
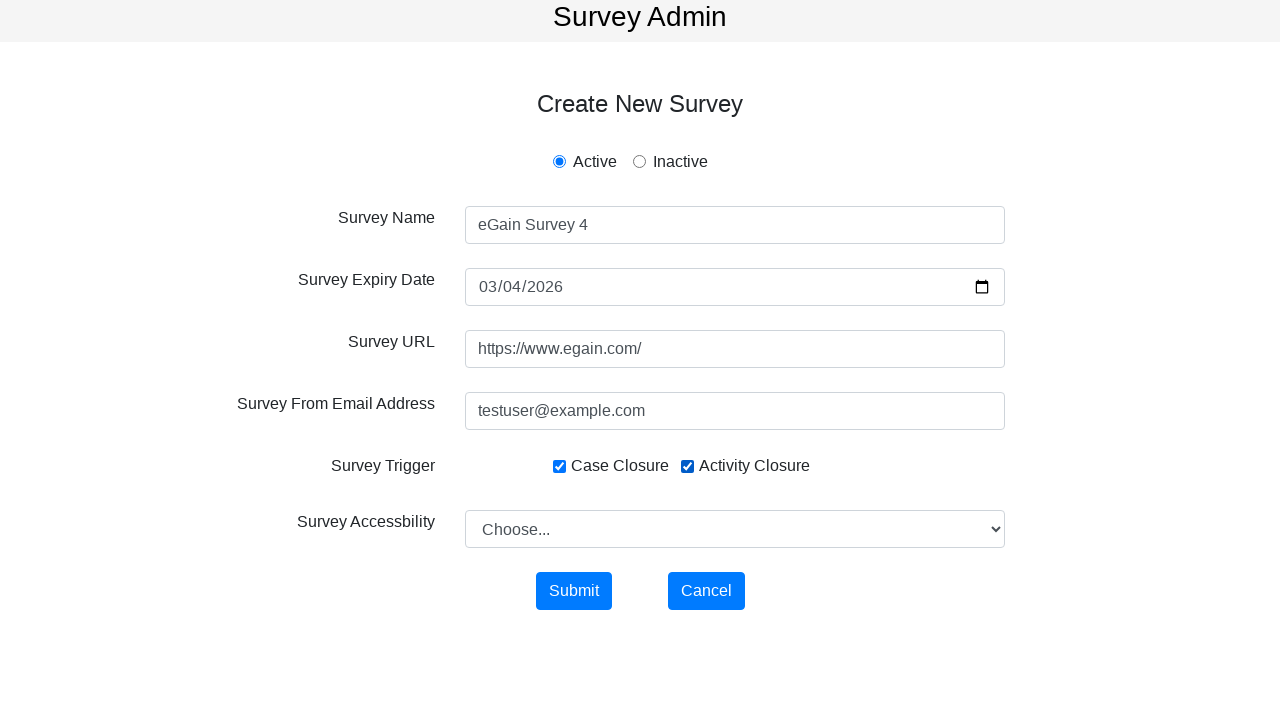

Iteration 4: Selected accessibility option 'UserGroup1' on select[id="inputState"]
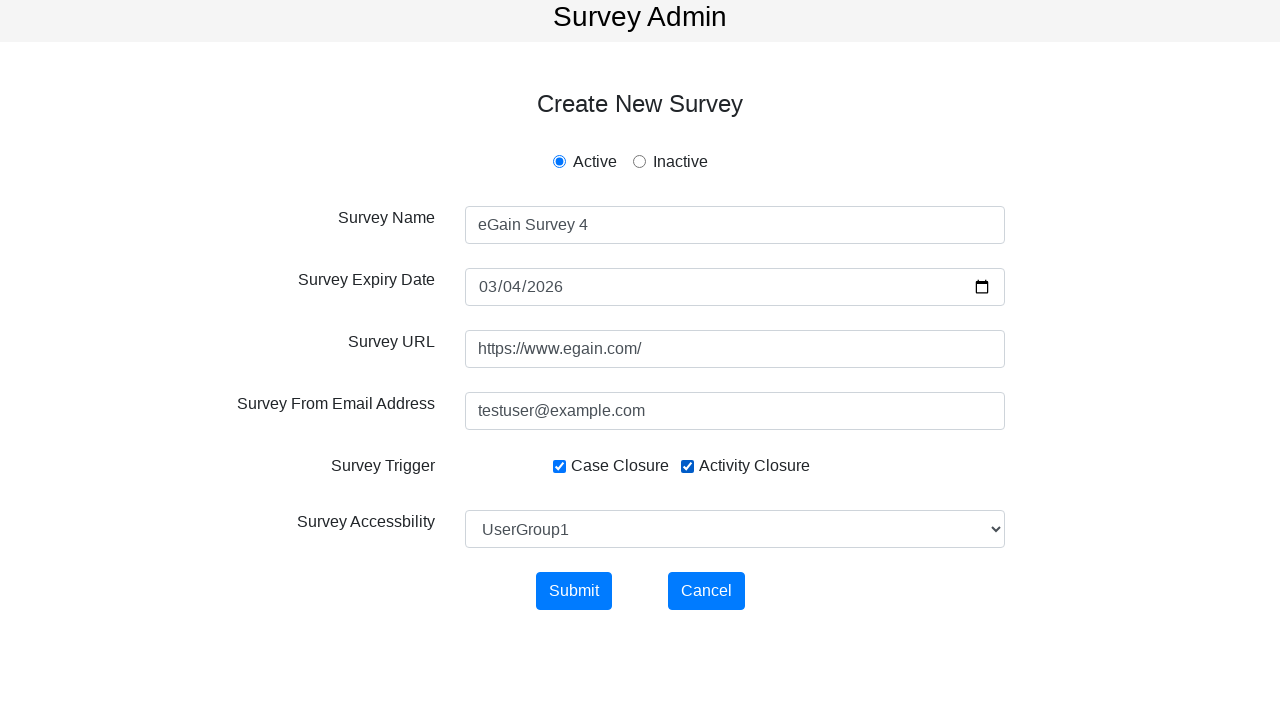

Iteration 4: Clicked Submit button to create survey at (574, 591) on text="Submit"
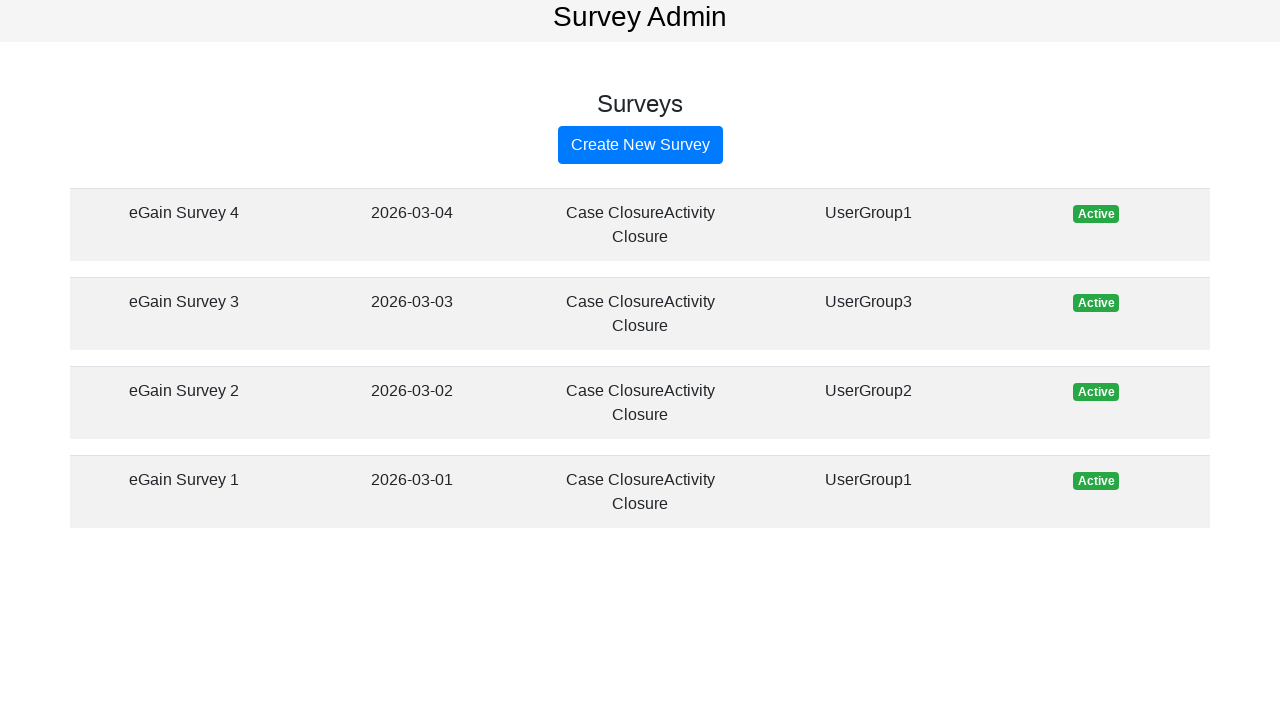

Iteration 4: Survey appeared in the list
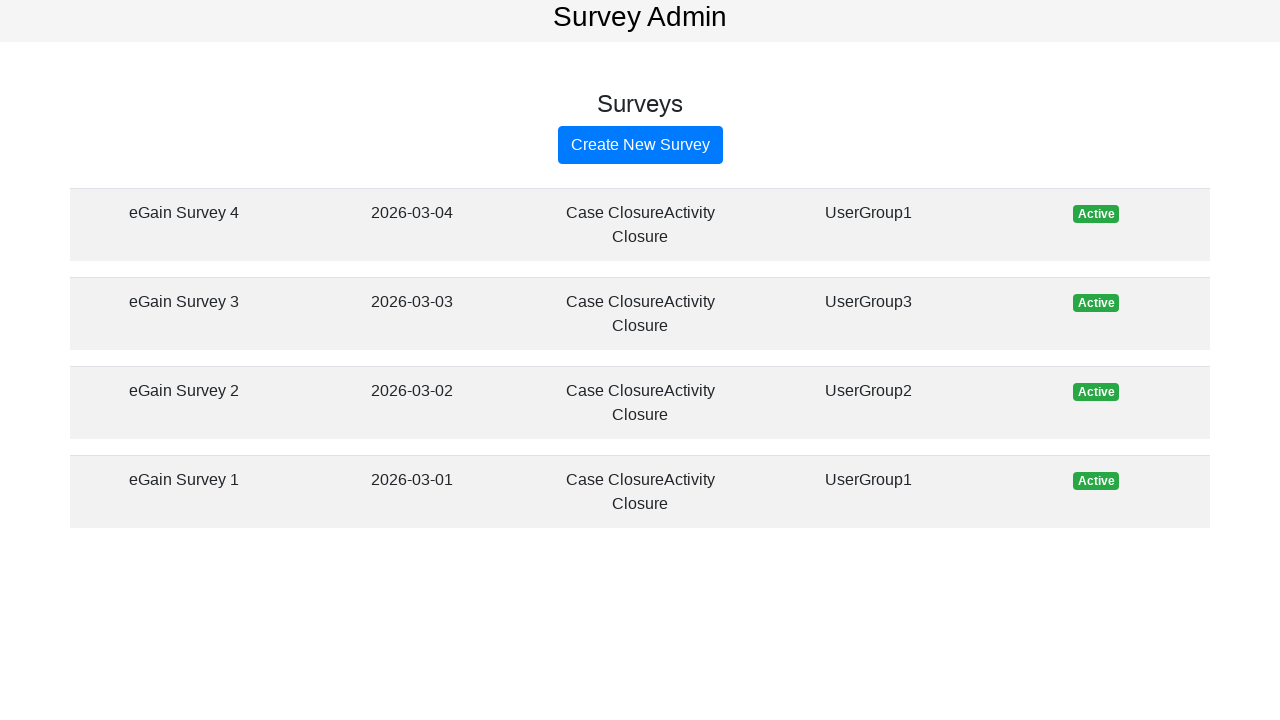

Iteration 4: Waited 1000ms before next iteration
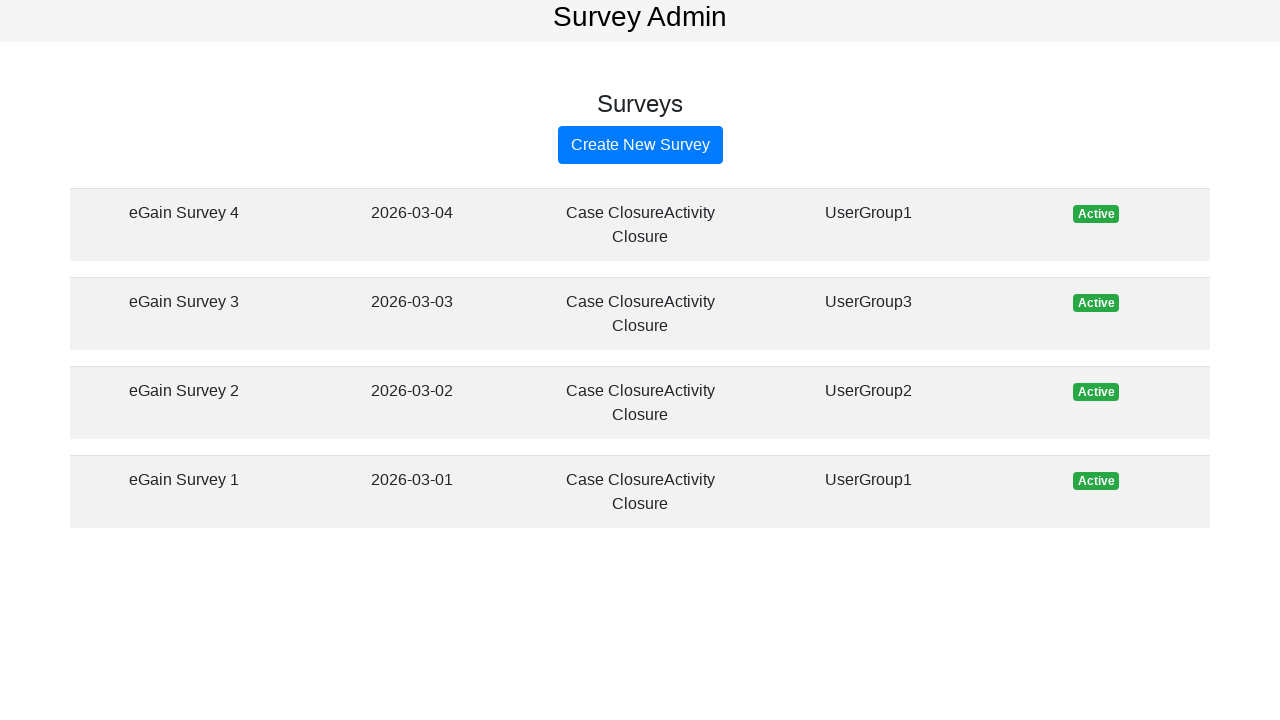

Iteration 5: Clicked 'Create New Survey' button at (640, 145) on text="Create New Survey"
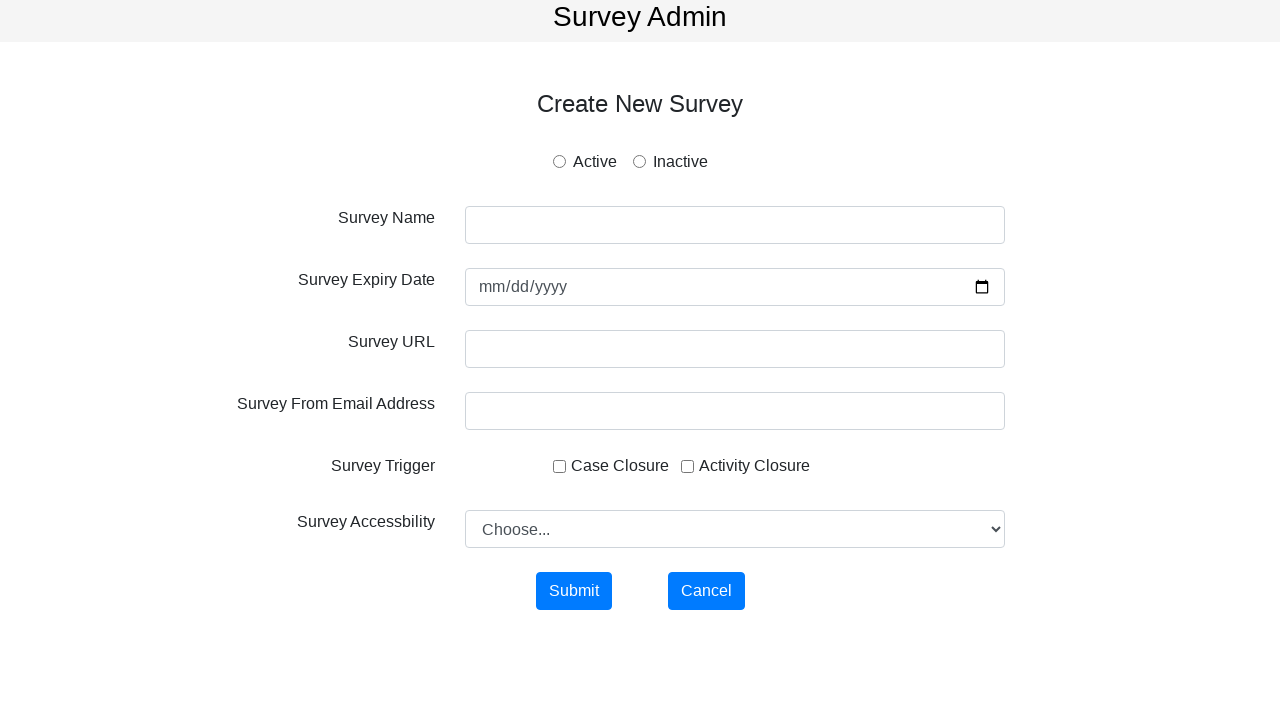

Iteration 5: Selected Active status radio button at (559, 162) on xpath=//*[@id="inlineRadio1"]
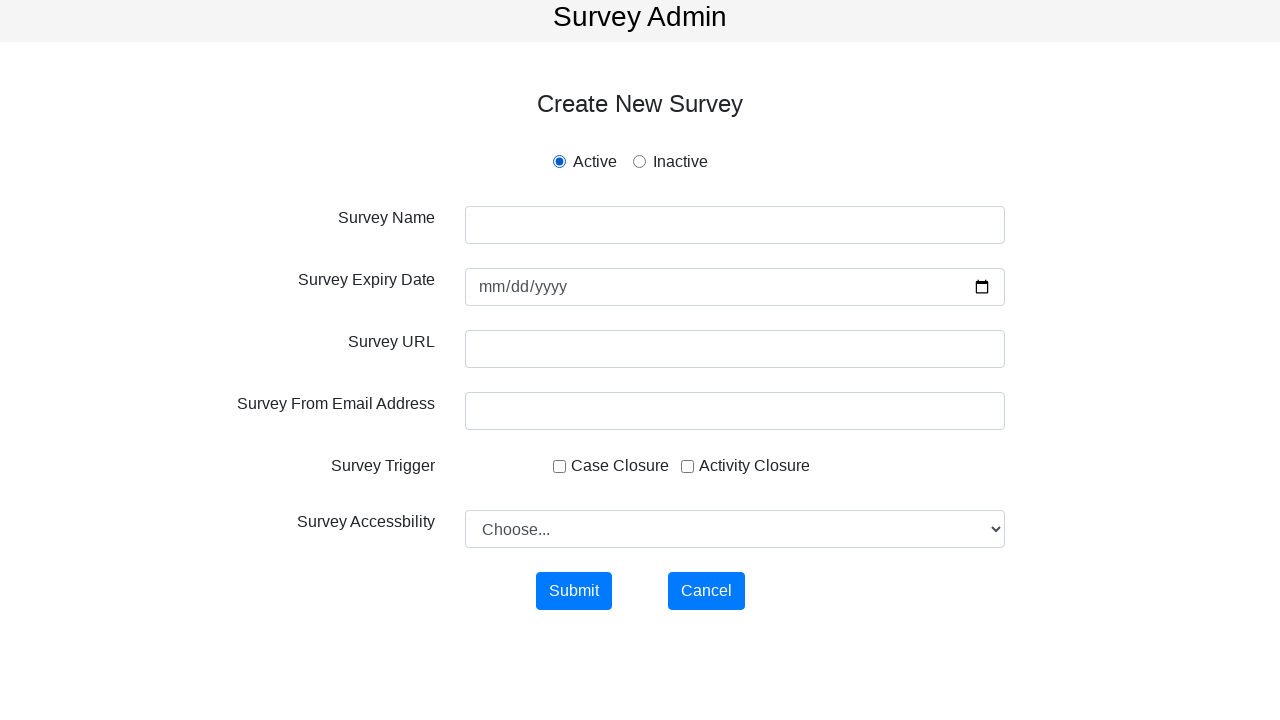

Iteration 5: Filled survey name with 'eGain Survey 5' on input[type="text"]
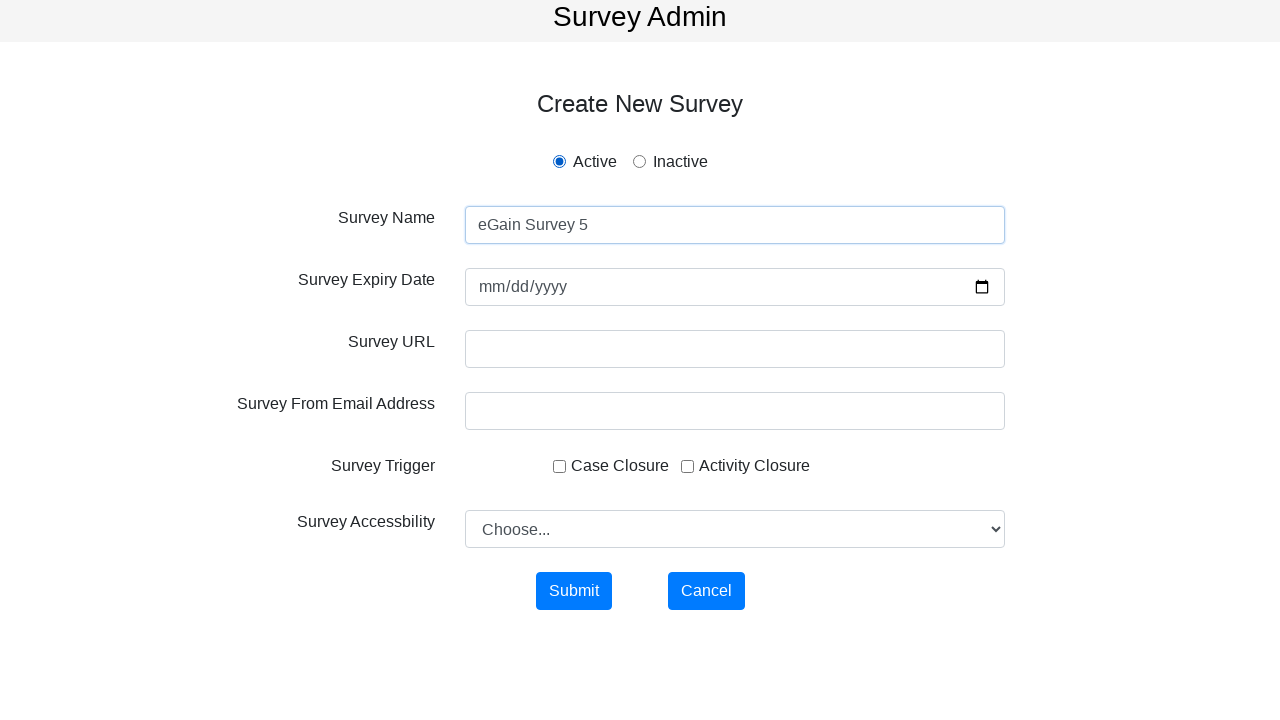

Iteration 5: Filled expiry date with '2026-03-05' on input[type="date"]
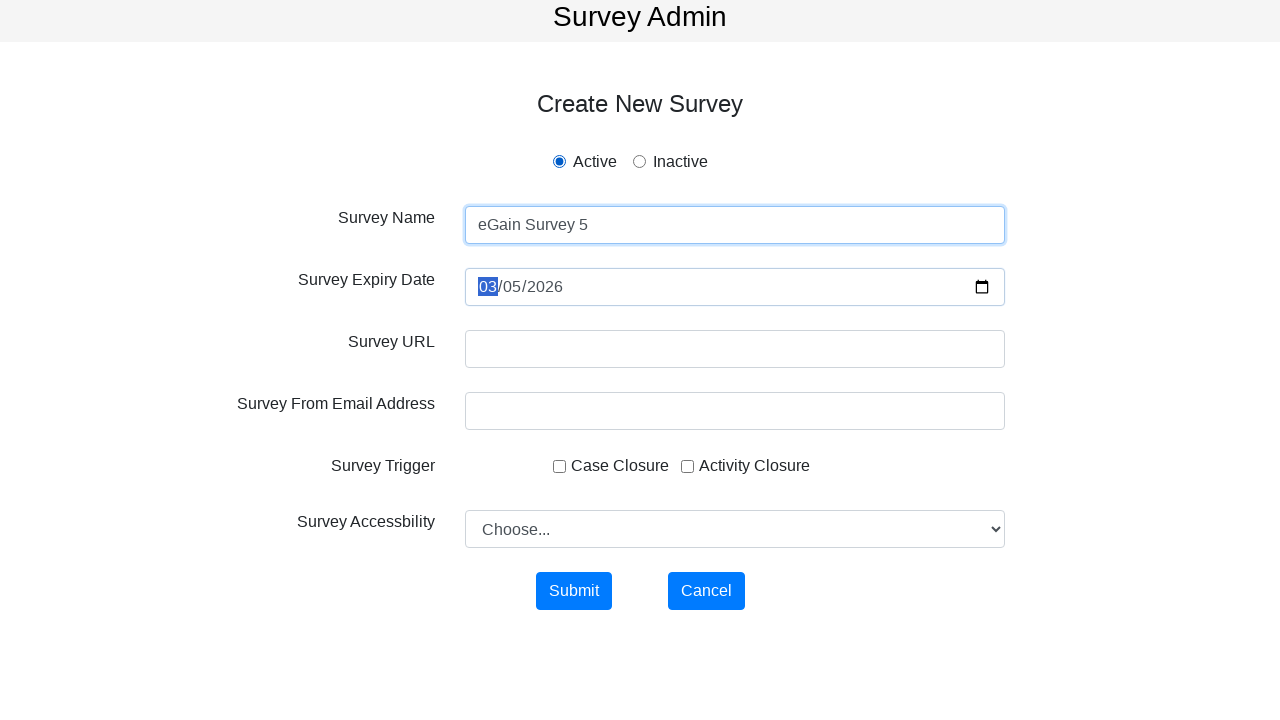

Iteration 5: Filled survey URL with 'https://www.egain.com/' on //div[normalize-space(.)='Survey URL']/div/input[normalize-space(@type)='text']
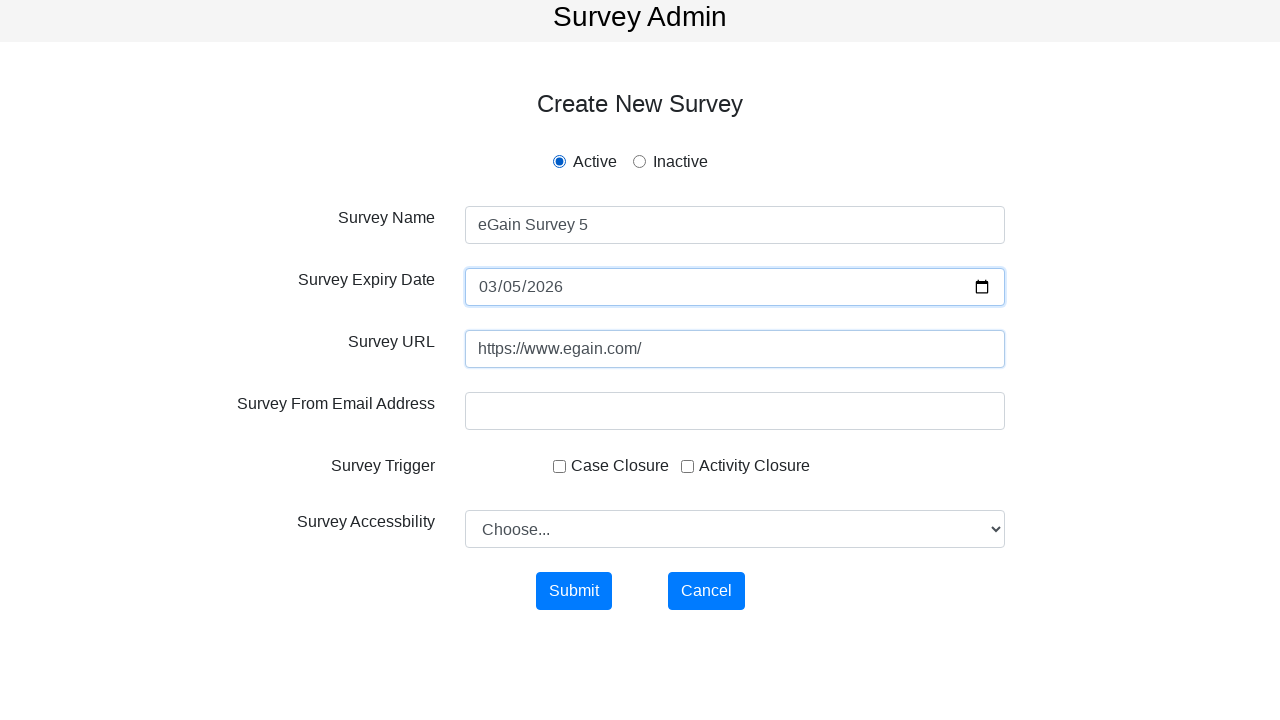

Iteration 5: Filled from email address with 'testuser@example.com' on //div[normalize-space(.)='Survey From Email Address']/div/input[normalize-space(
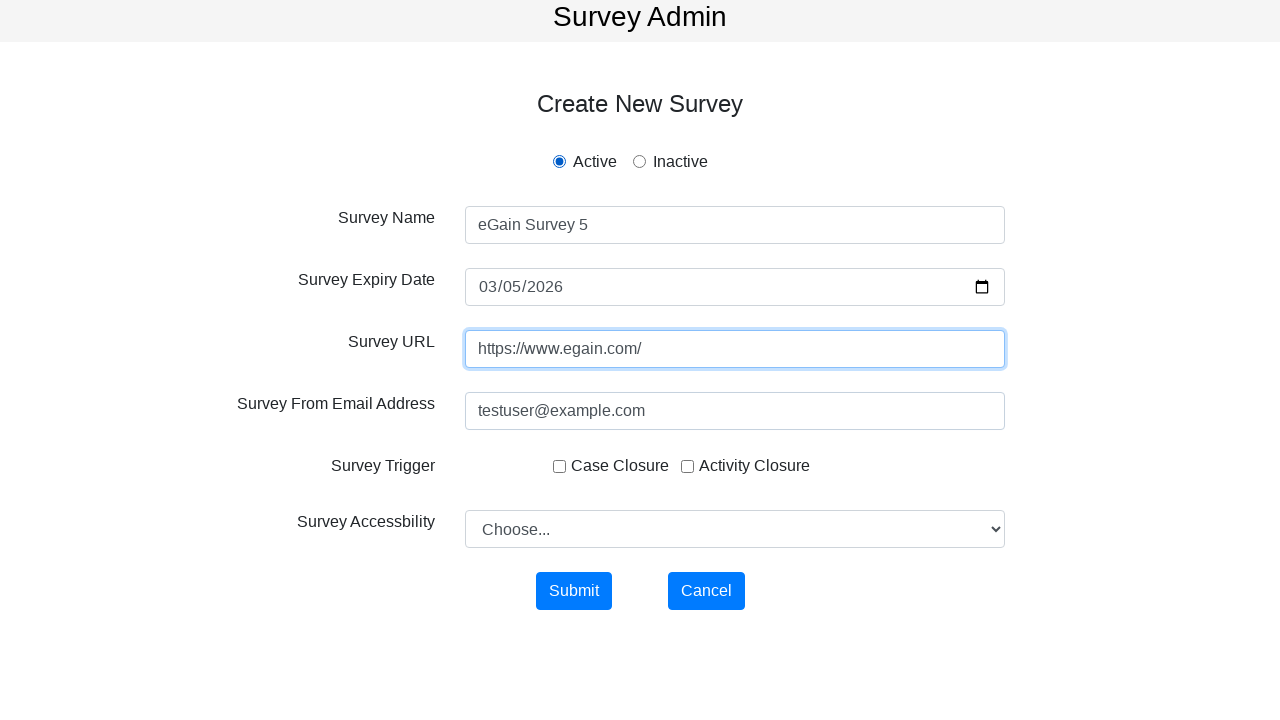

Iteration 5: Checked case closure trigger checkbox at (560, 466) on input[type="checkbox"]
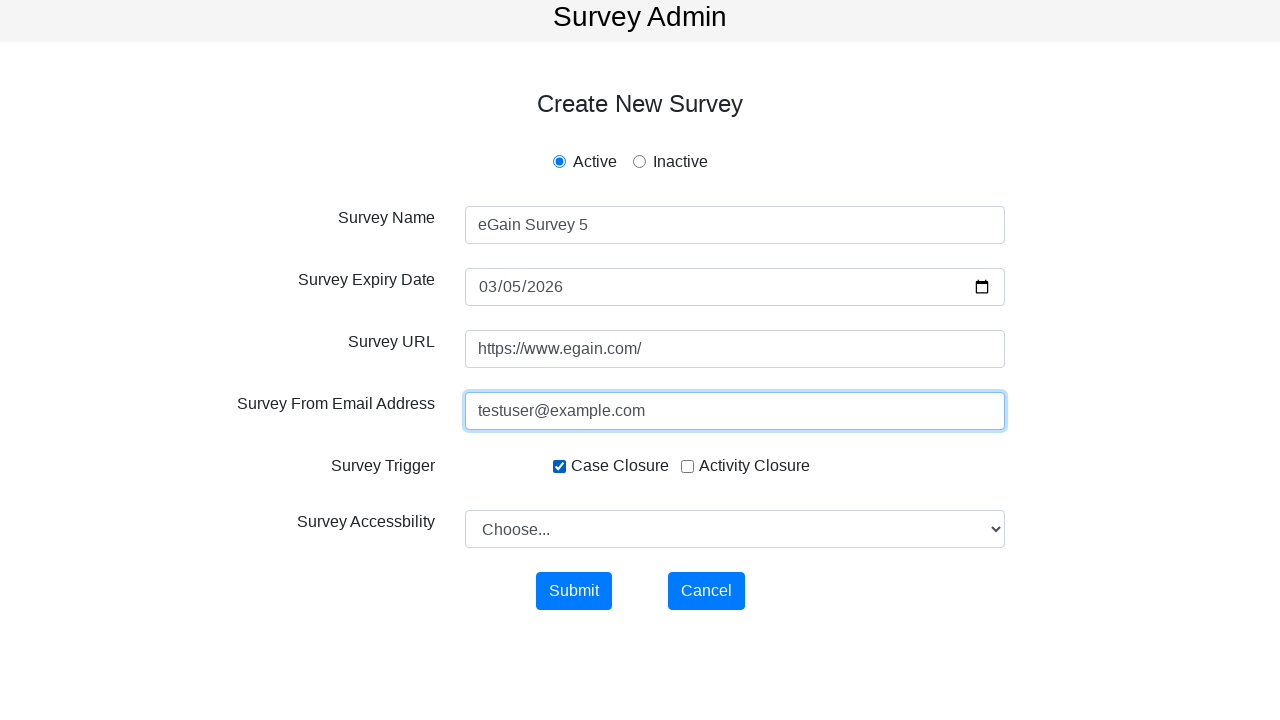

Iteration 5: Checked activity closure trigger checkbox at (688, 466) on //div[normalize-space(.)='Activity Closure']/input[normalize-space(@type)='check
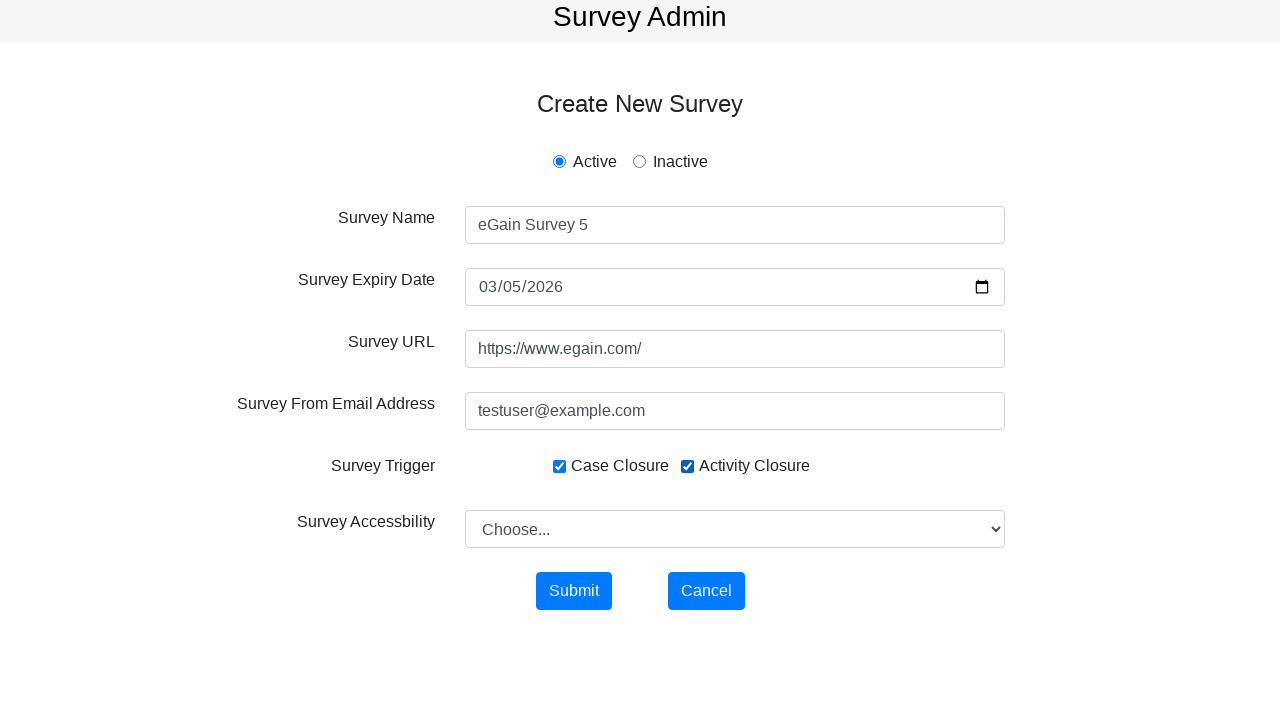

Iteration 5: Selected accessibility option 'UserGroup1' on select[id="inputState"]
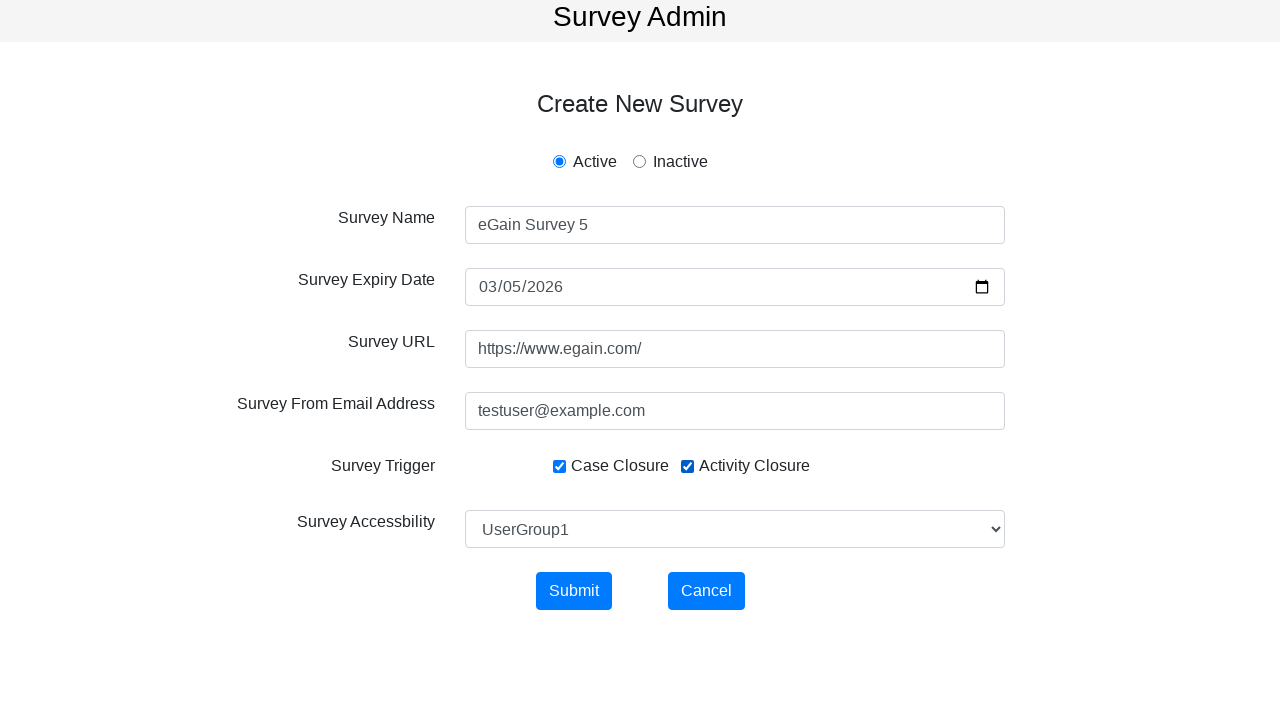

Iteration 5: Clicked Submit button to create survey at (574, 591) on text="Submit"
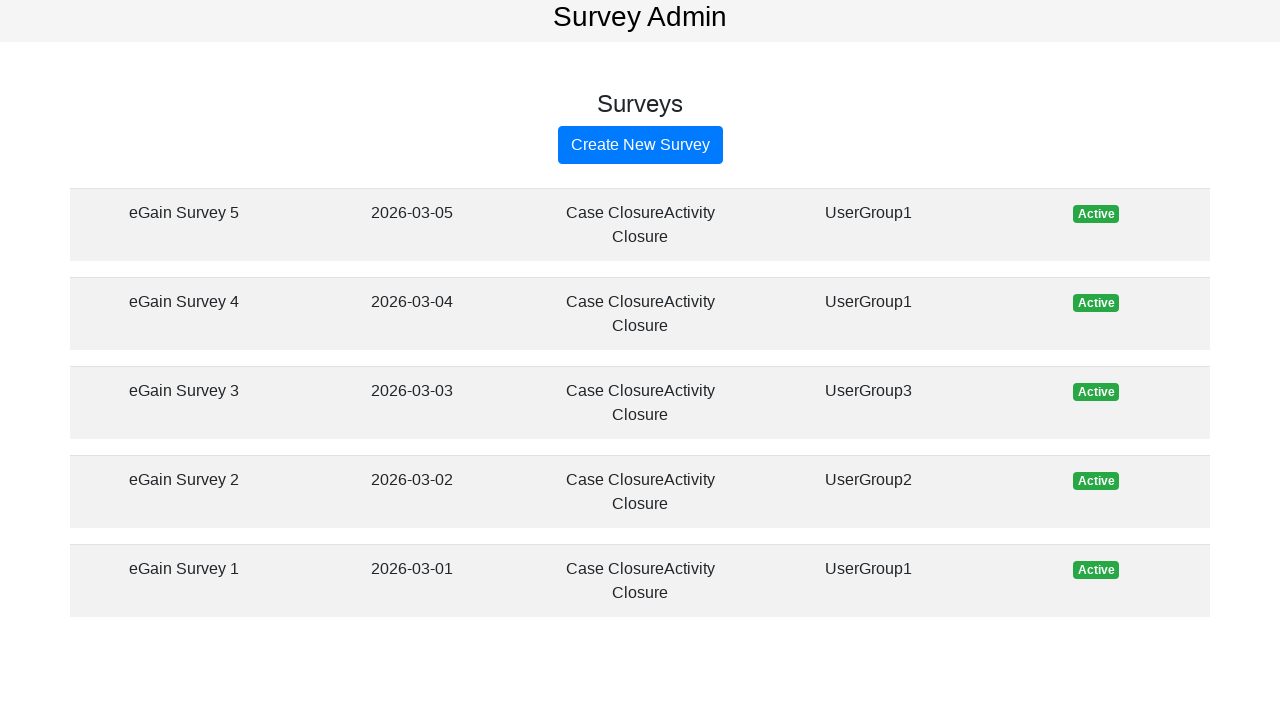

Iteration 5: Survey appeared in the list
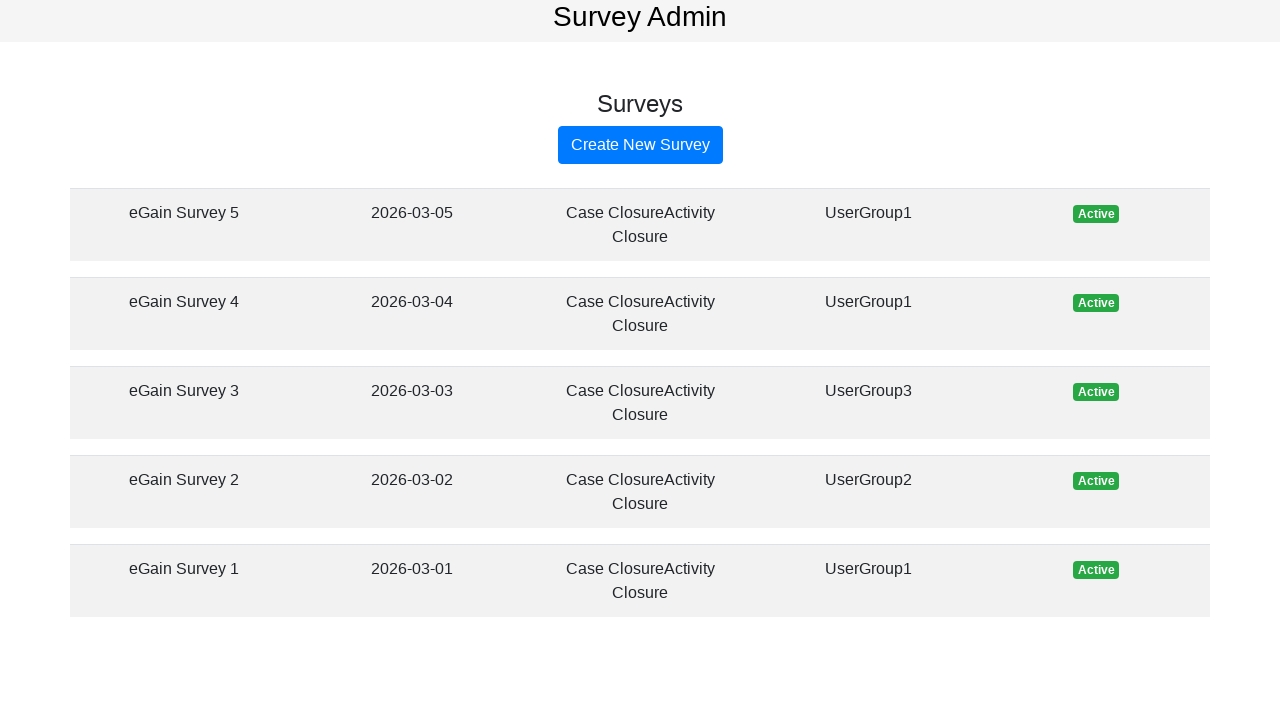

Iteration 5: Waited 1000ms before next iteration
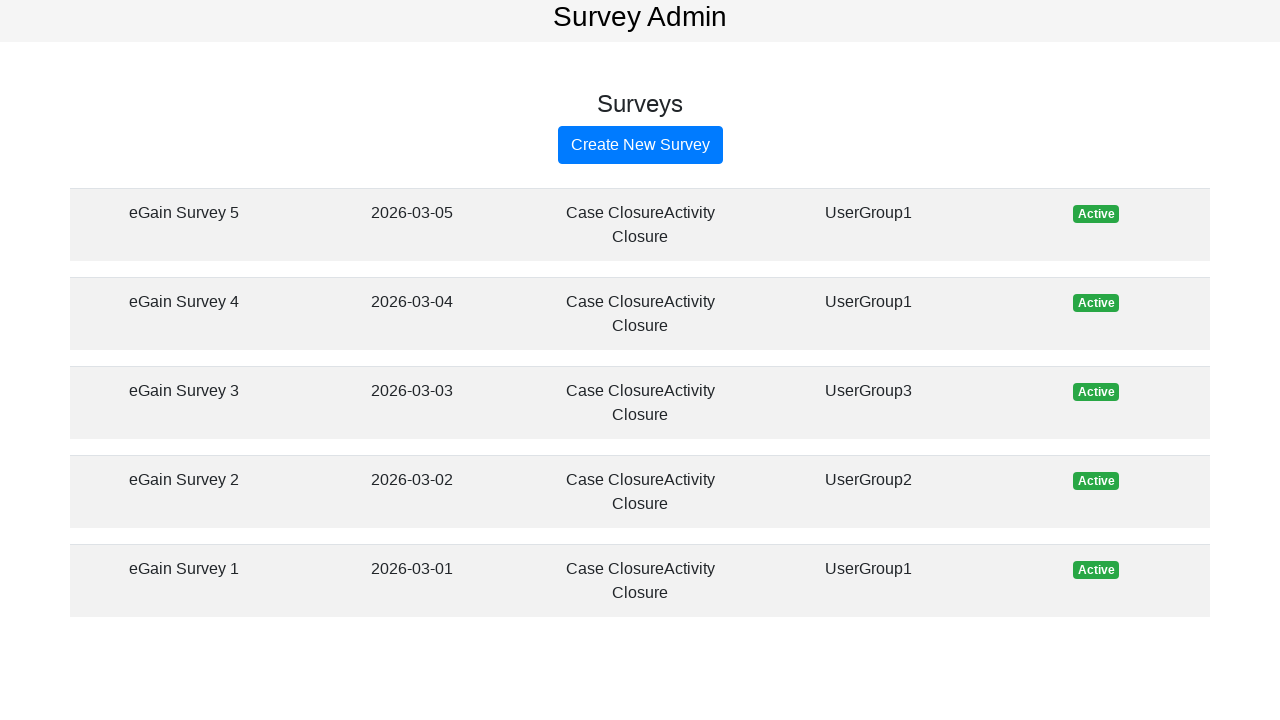

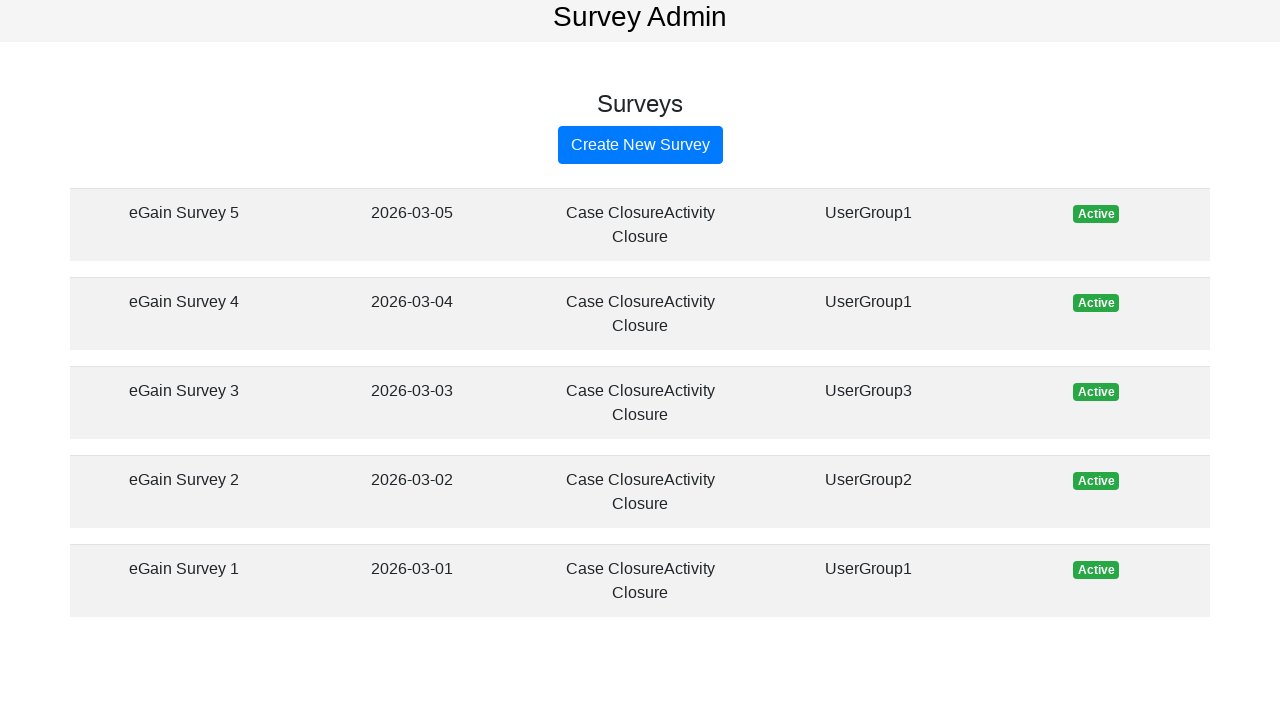